Tests progress bar interaction by clicking Start, monitoring the progress value, and clicking Stop when it reaches 75%

Starting URL: http://www.uitestingplayground.com/progressbar

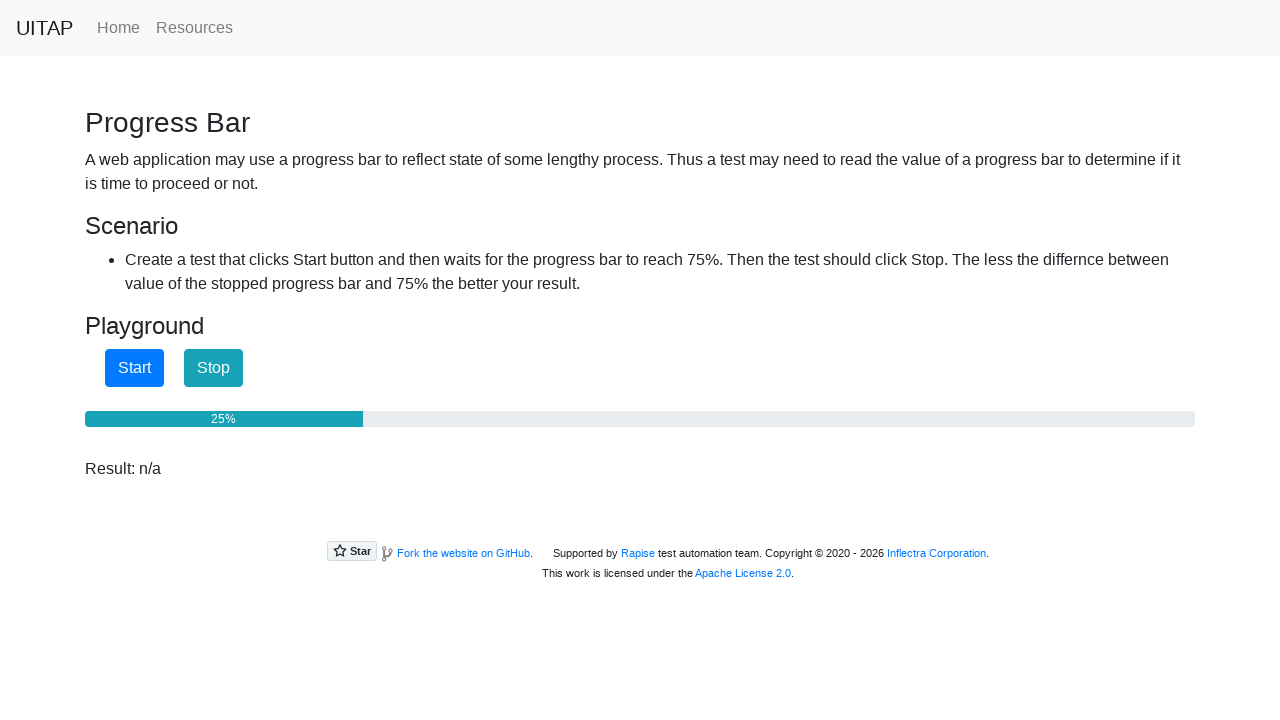

Clicked Start button to begin progress bar at (134, 368) on internal:role=button[name="Start"i]
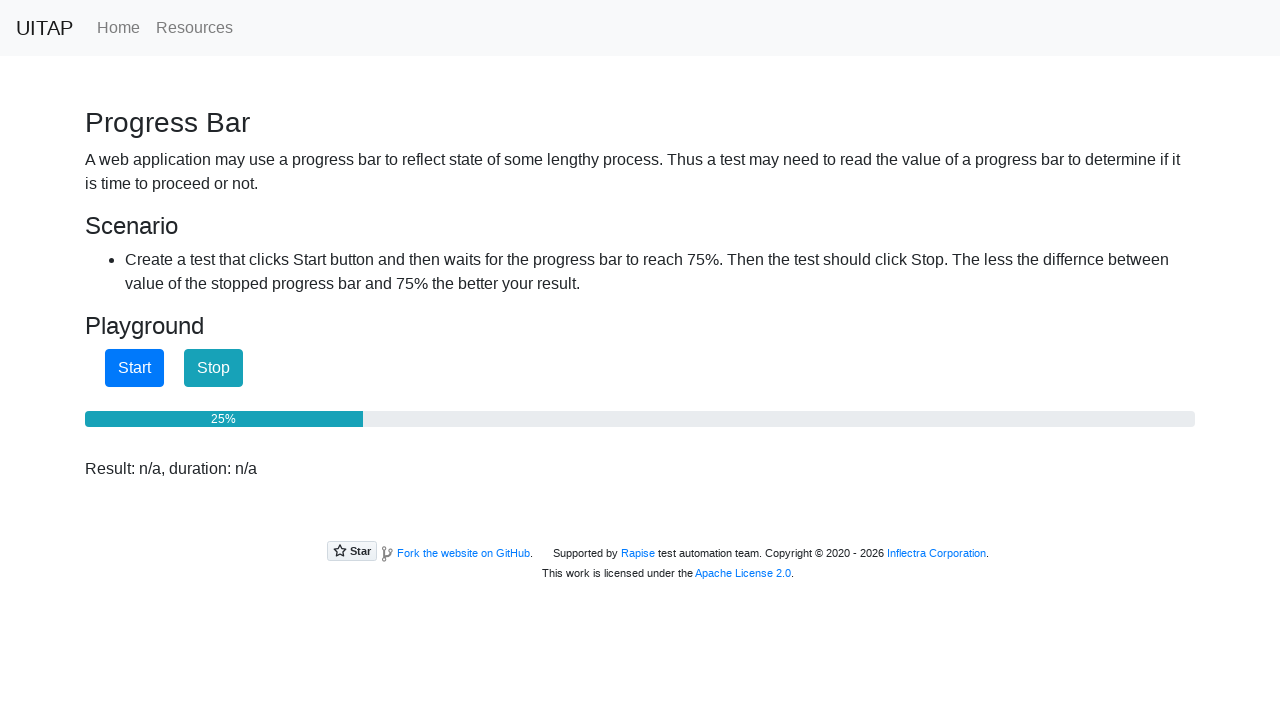

Monitored progress bar - current value: 25%
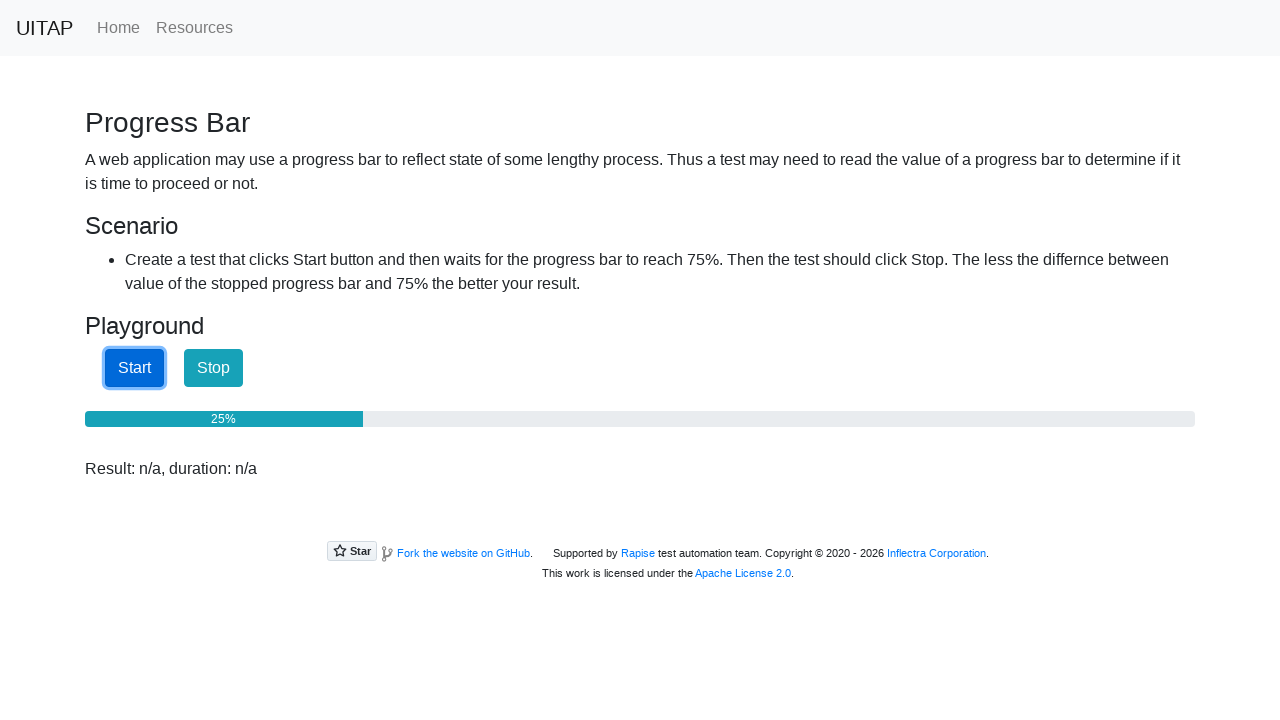

Waited 100ms before checking progress again
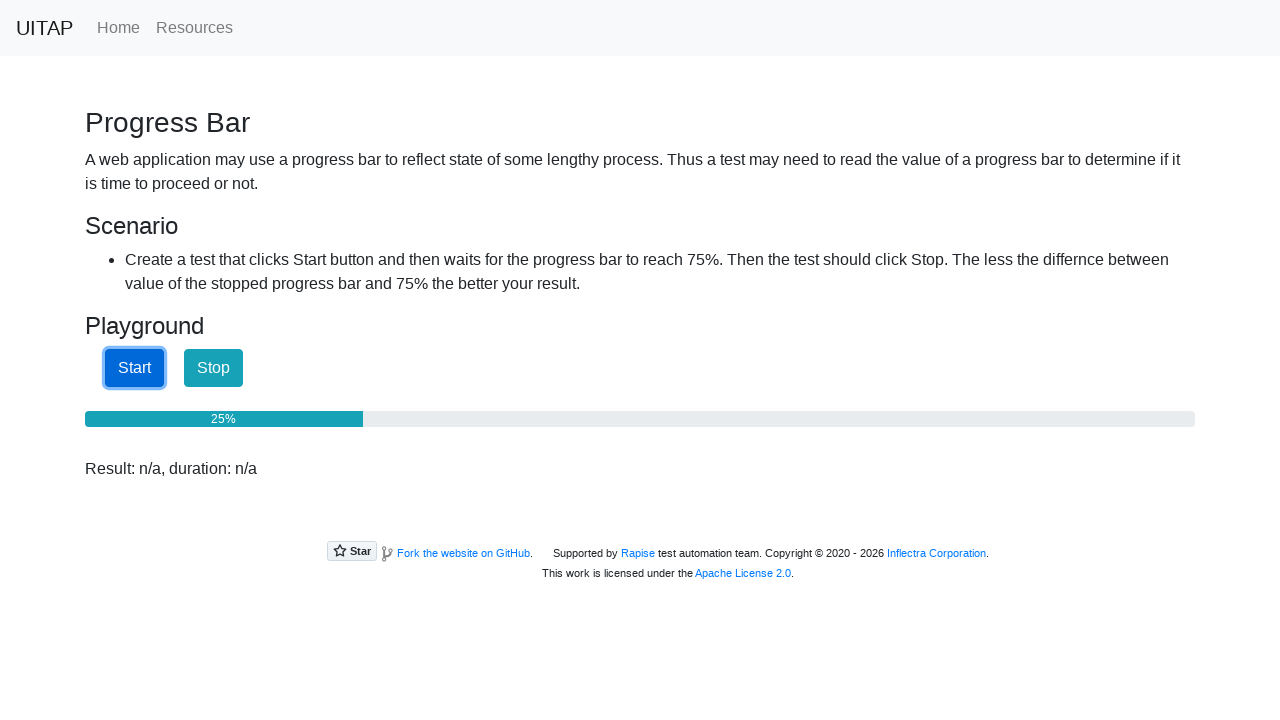

Monitored progress bar - current value: 25%
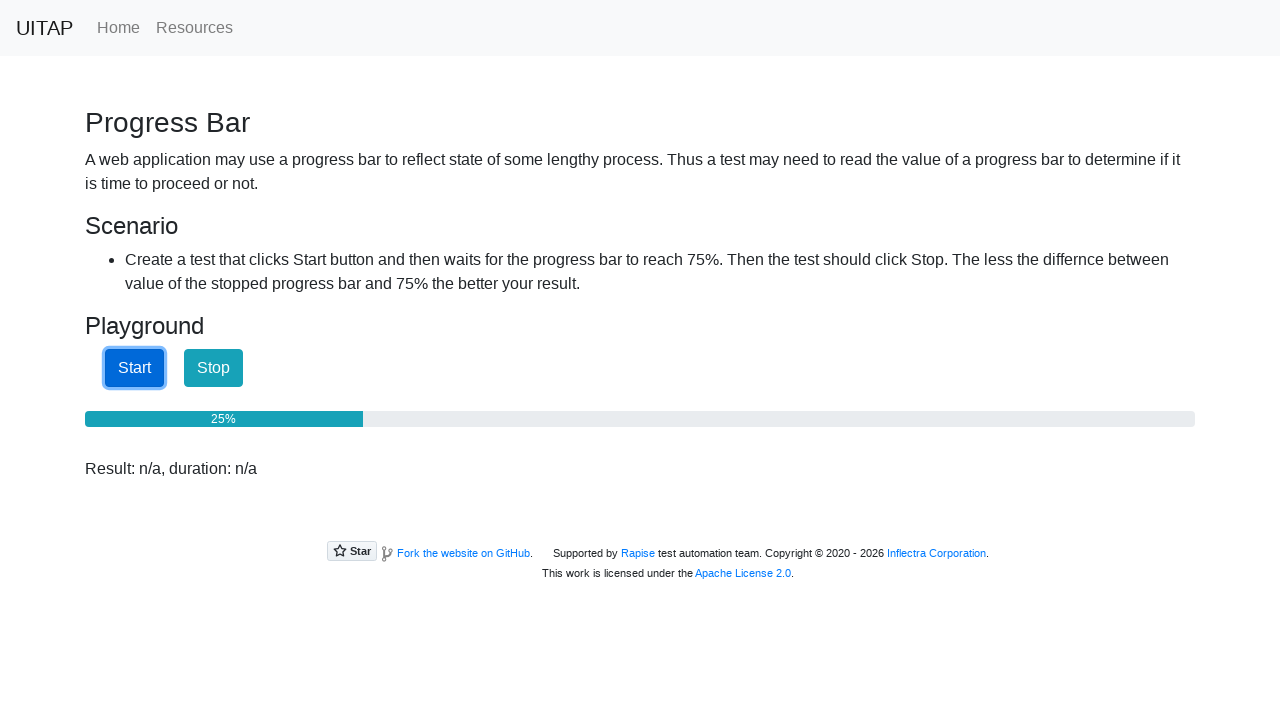

Waited 100ms before checking progress again
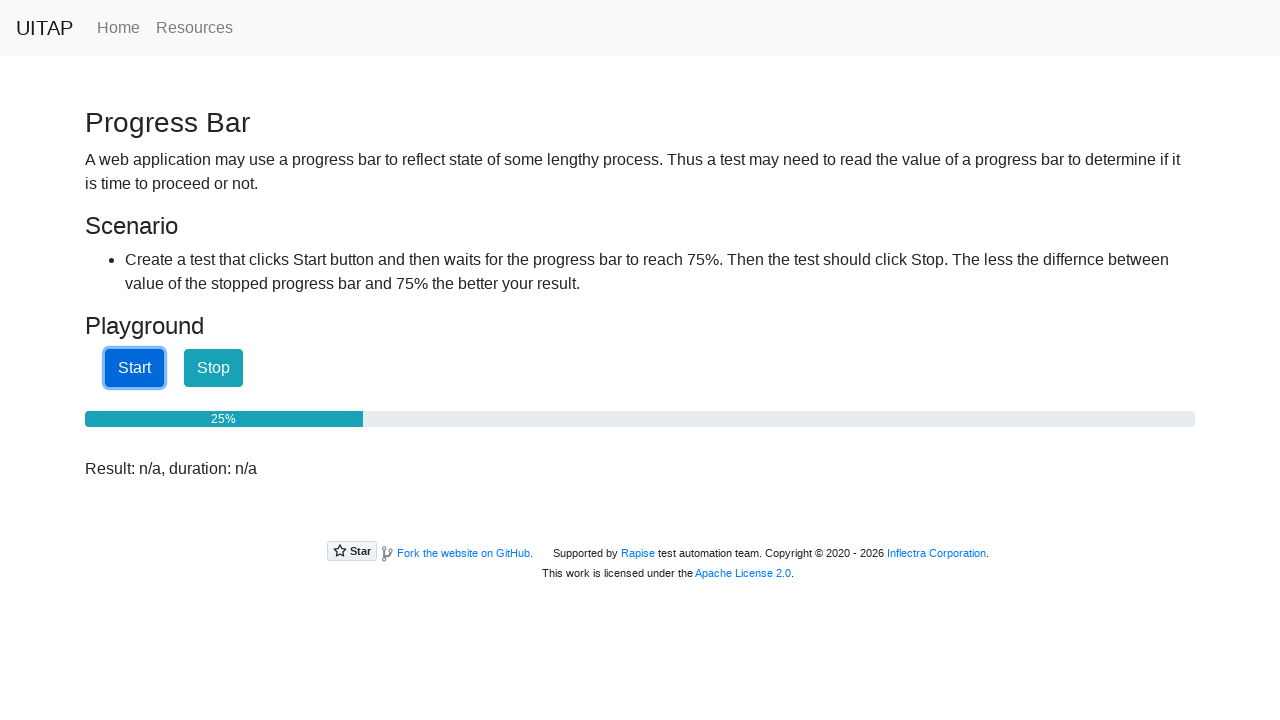

Monitored progress bar - current value: 25%
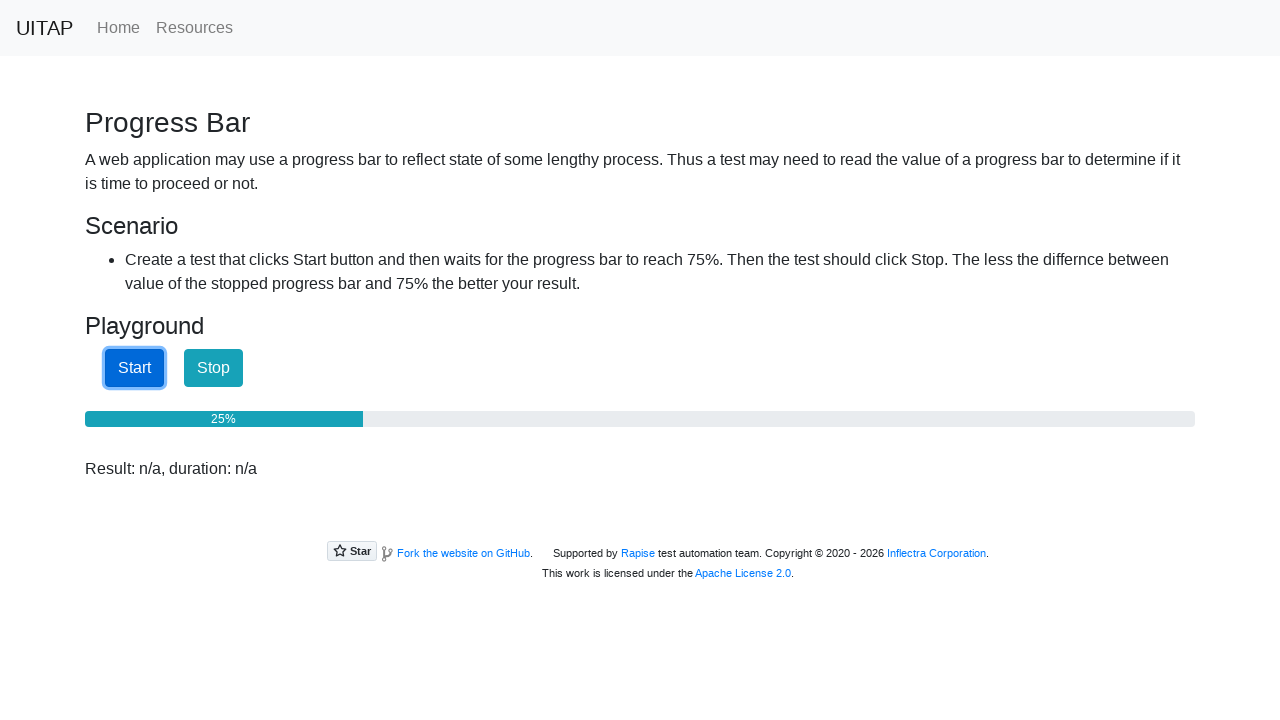

Waited 100ms before checking progress again
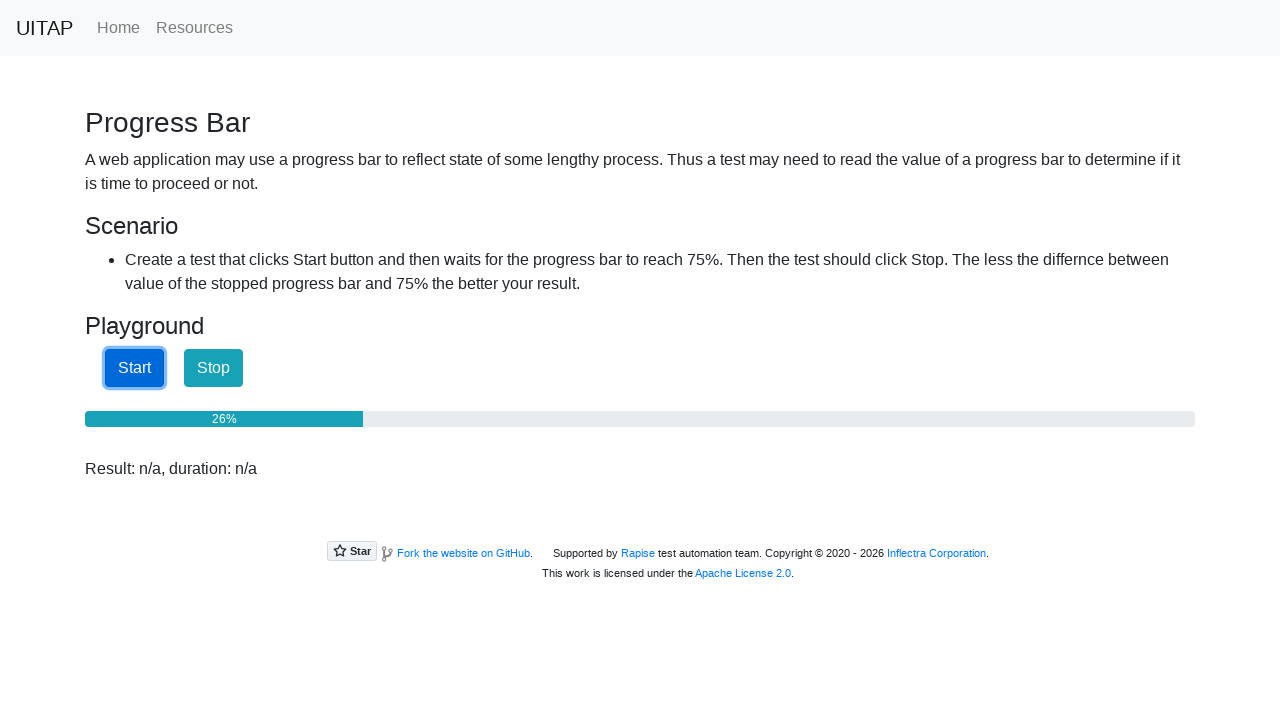

Monitored progress bar - current value: 27%
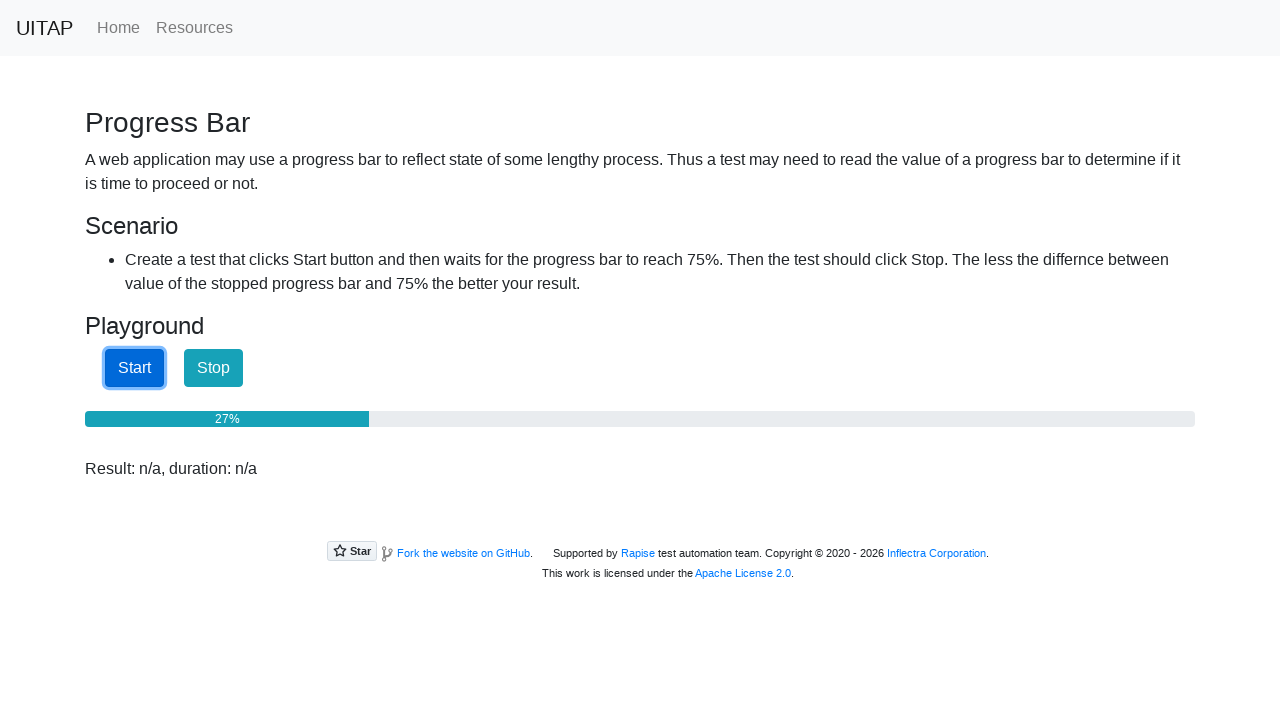

Waited 100ms before checking progress again
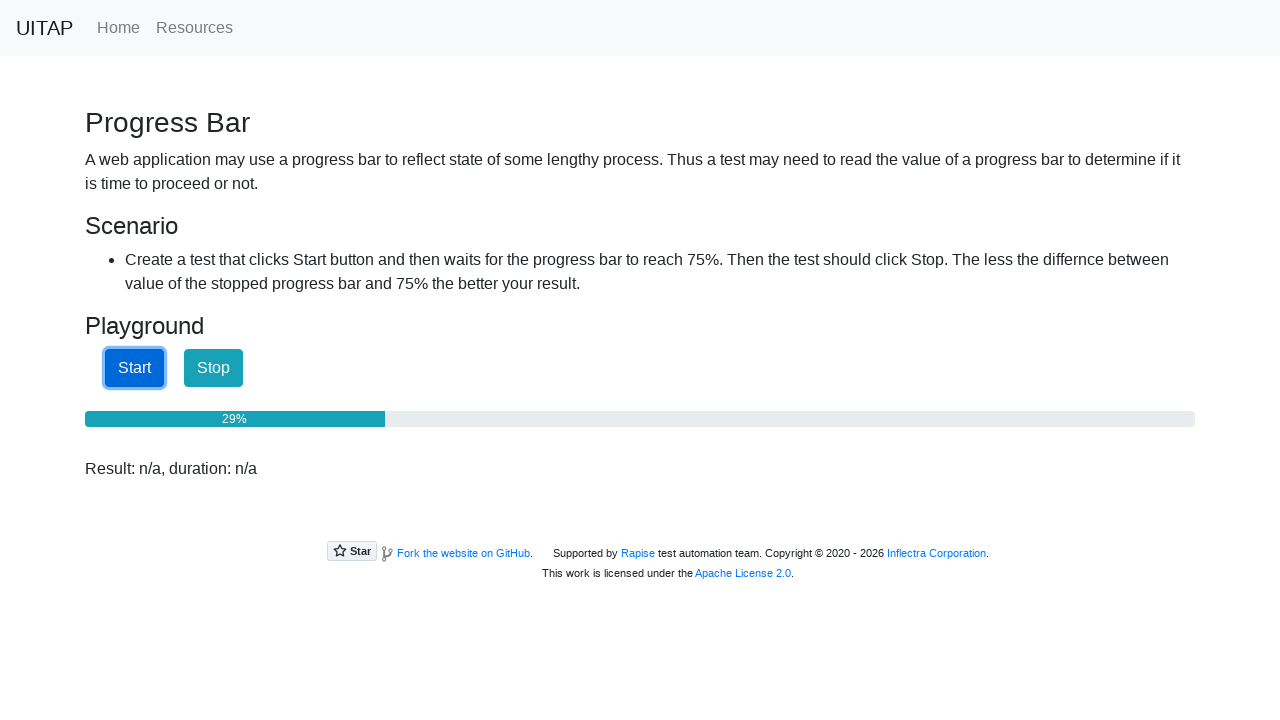

Monitored progress bar - current value: 30%
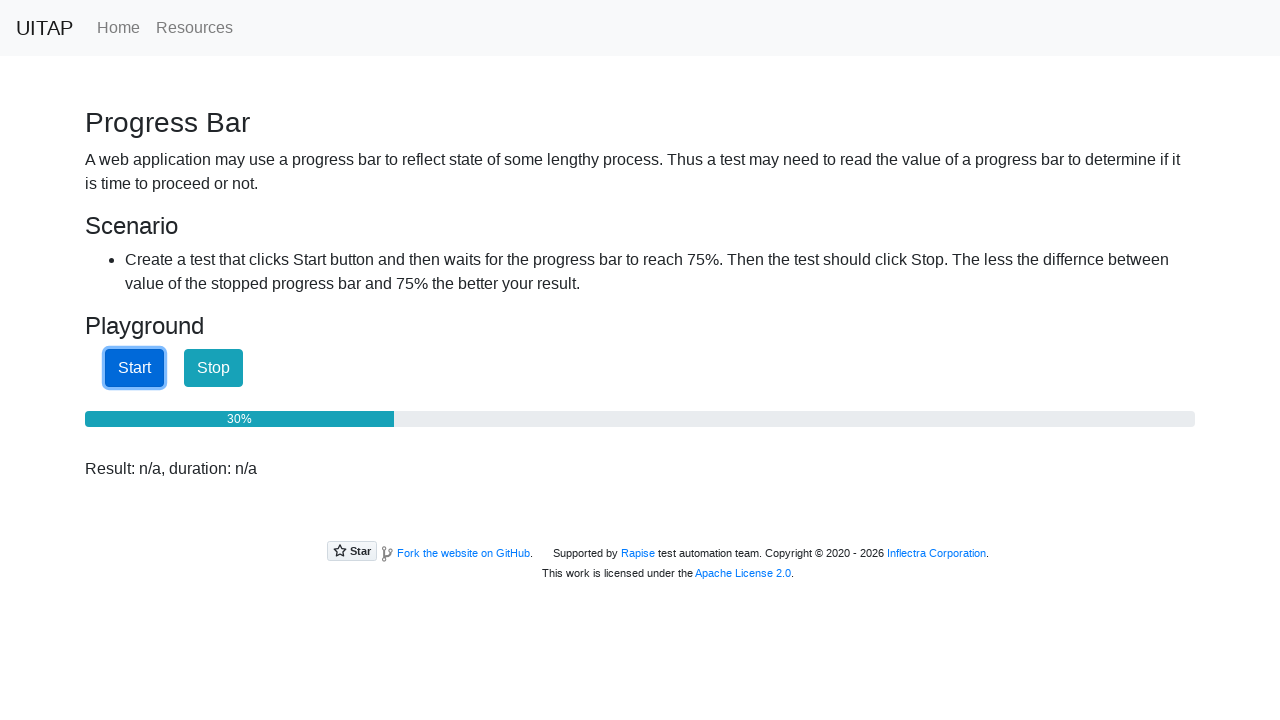

Waited 100ms before checking progress again
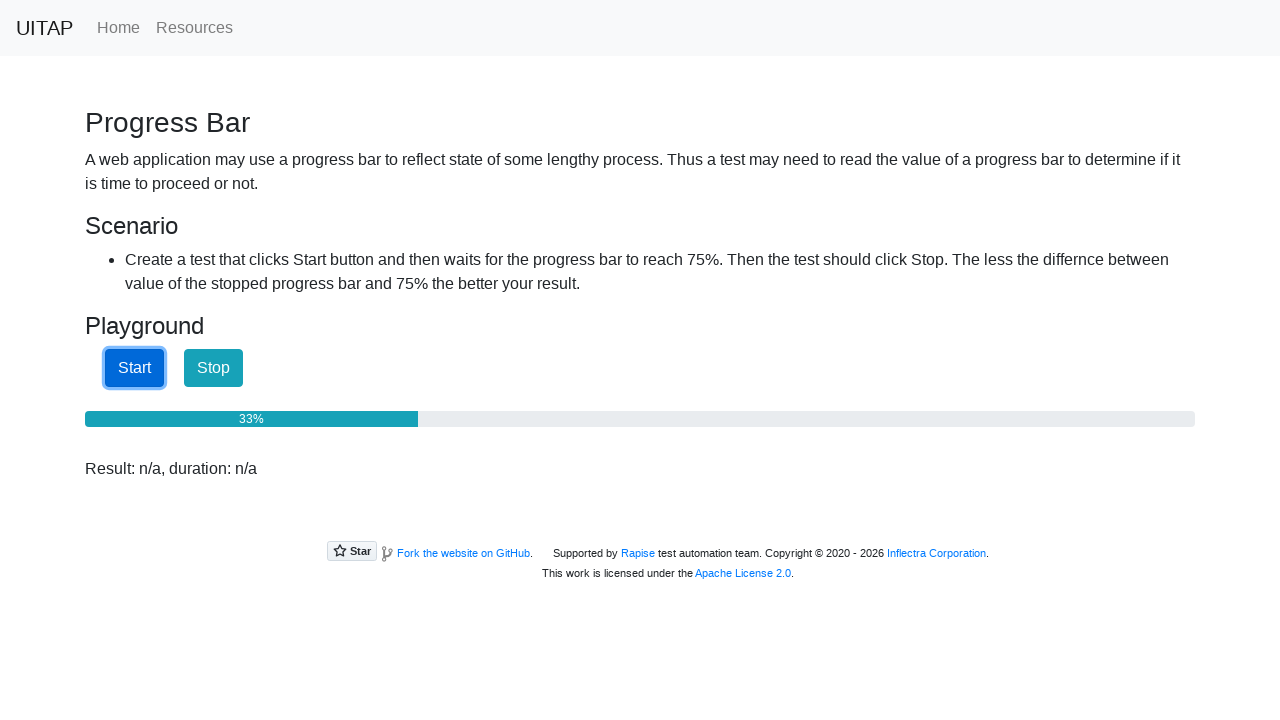

Monitored progress bar - current value: 34%
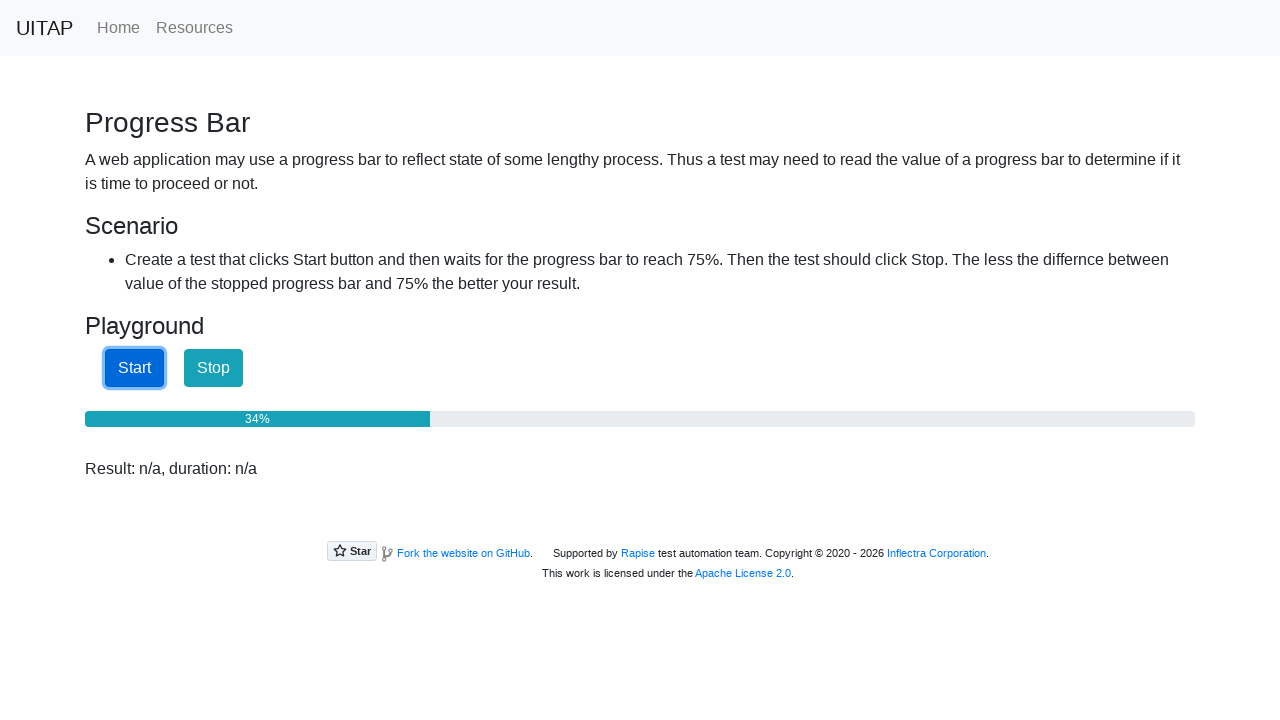

Waited 100ms before checking progress again
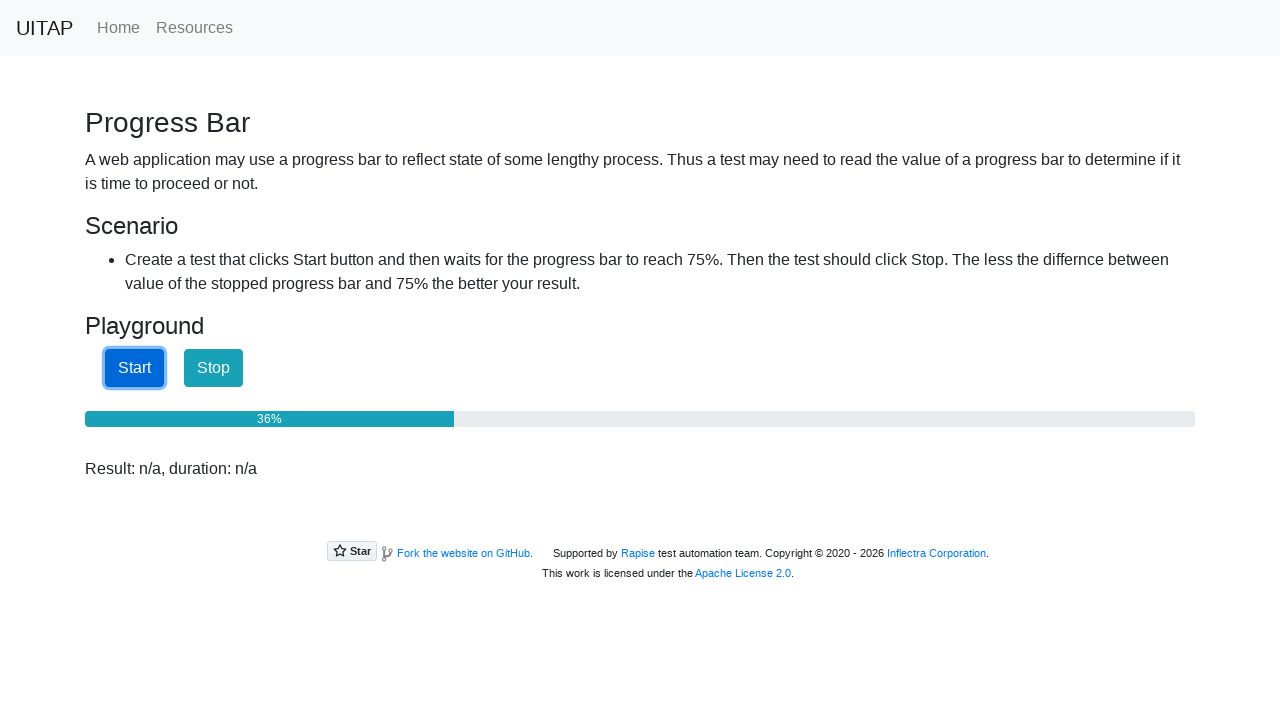

Monitored progress bar - current value: 37%
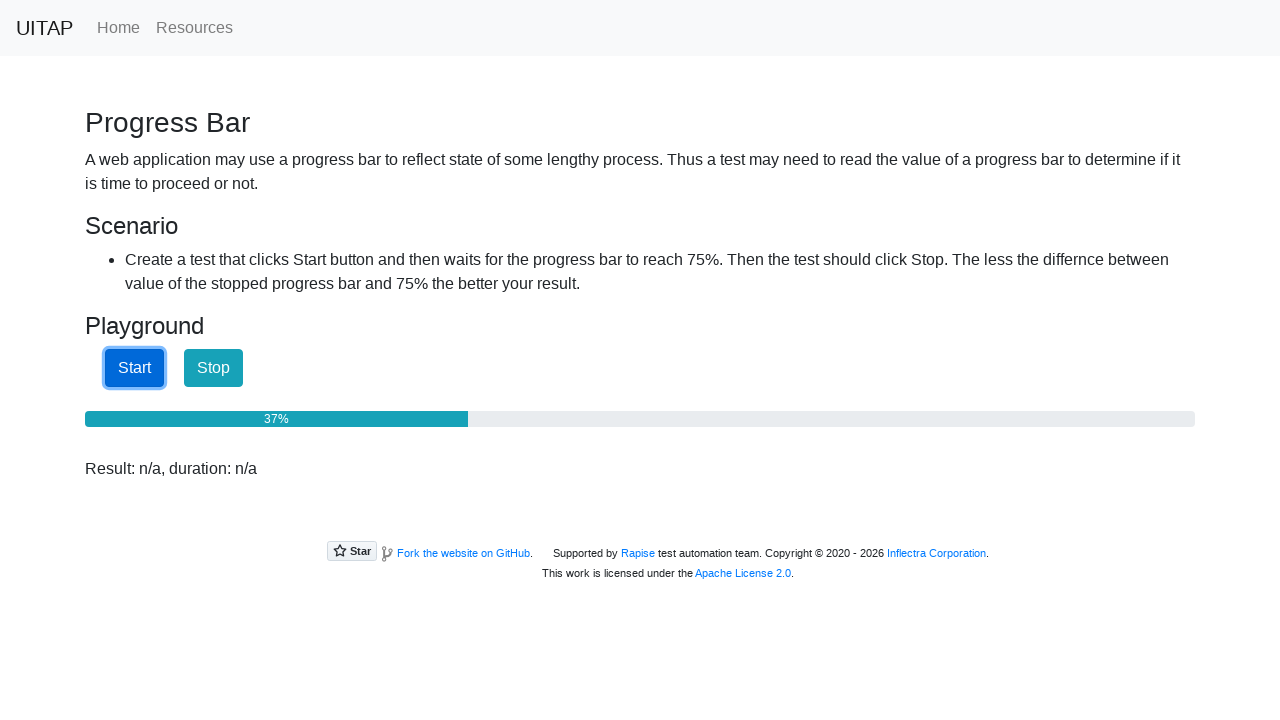

Waited 100ms before checking progress again
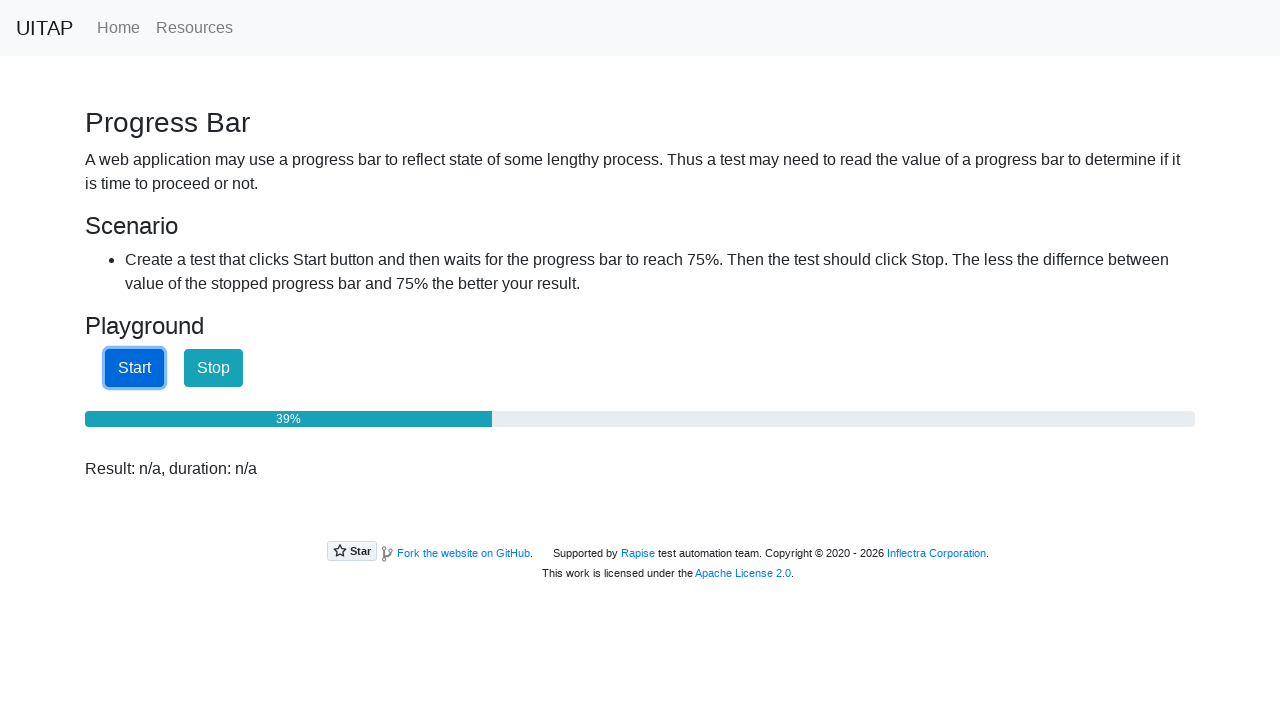

Monitored progress bar - current value: 40%
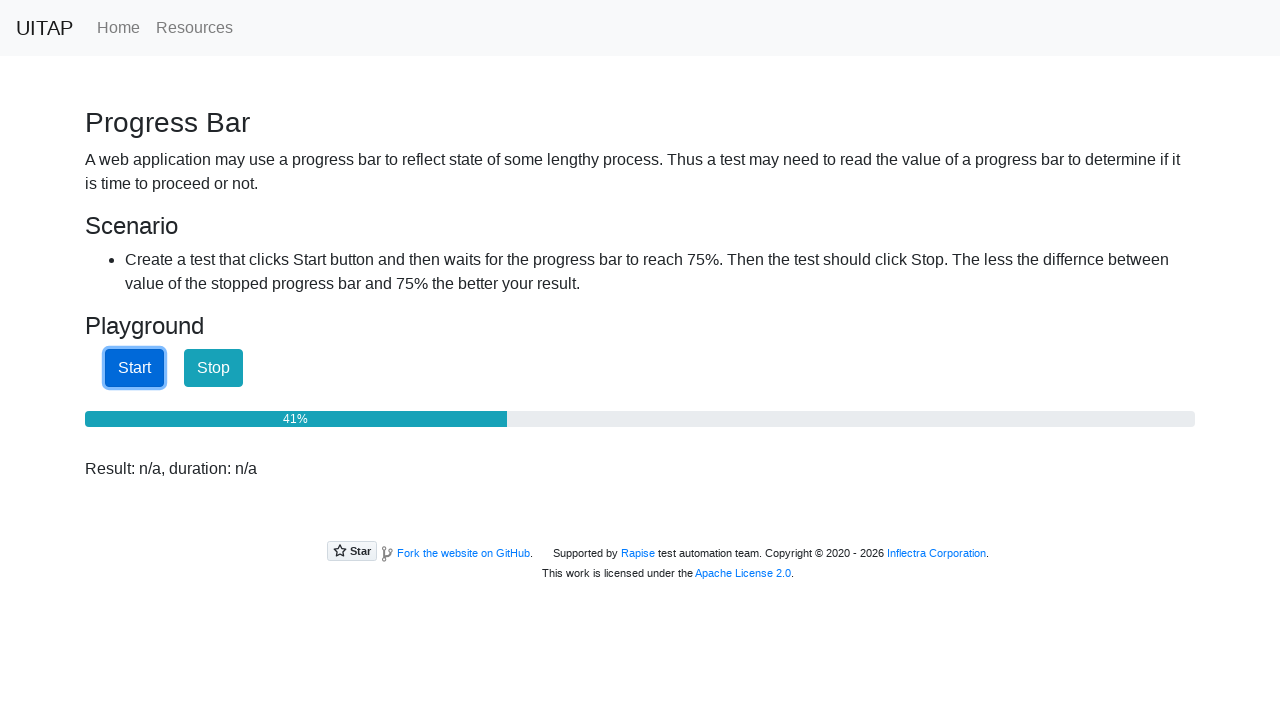

Waited 100ms before checking progress again
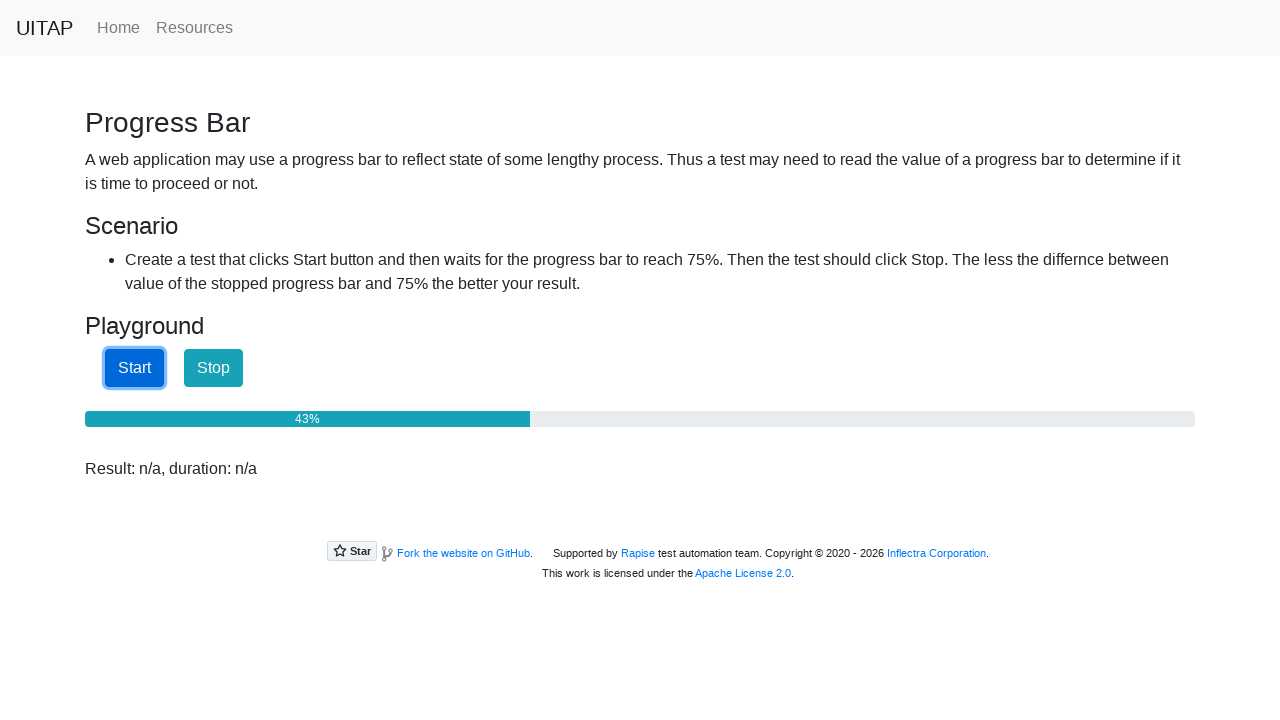

Monitored progress bar - current value: 44%
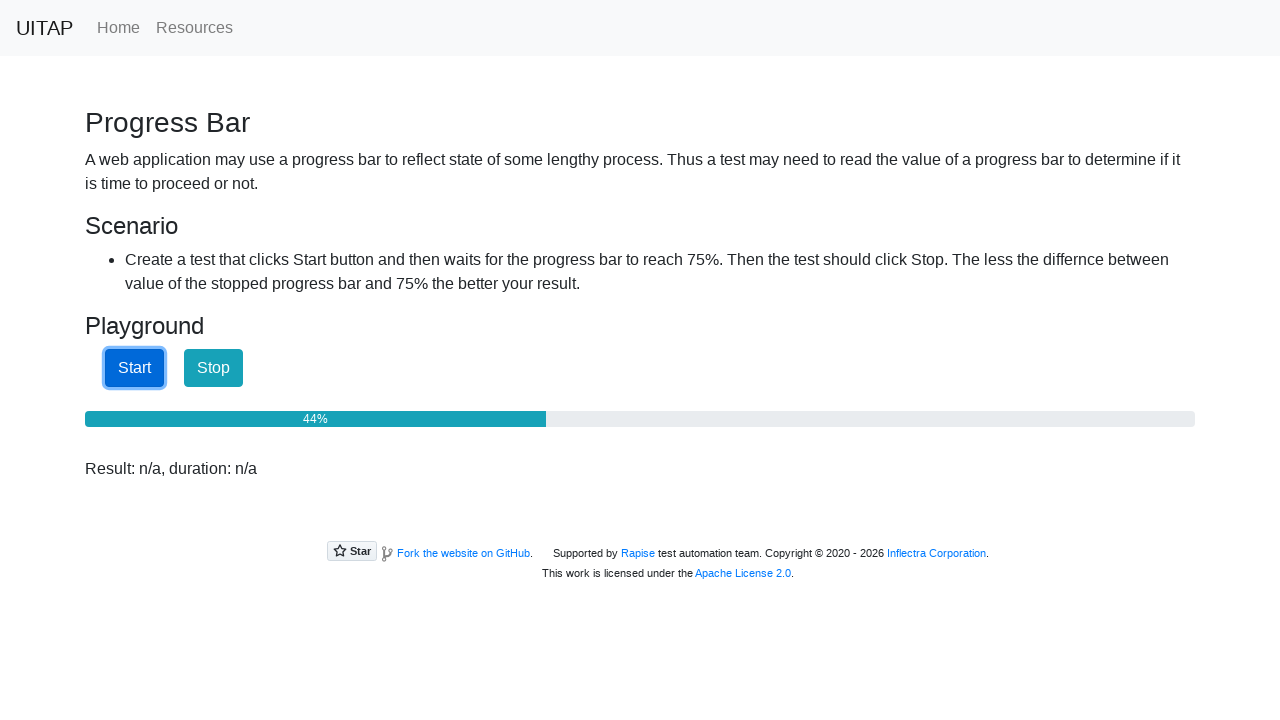

Waited 100ms before checking progress again
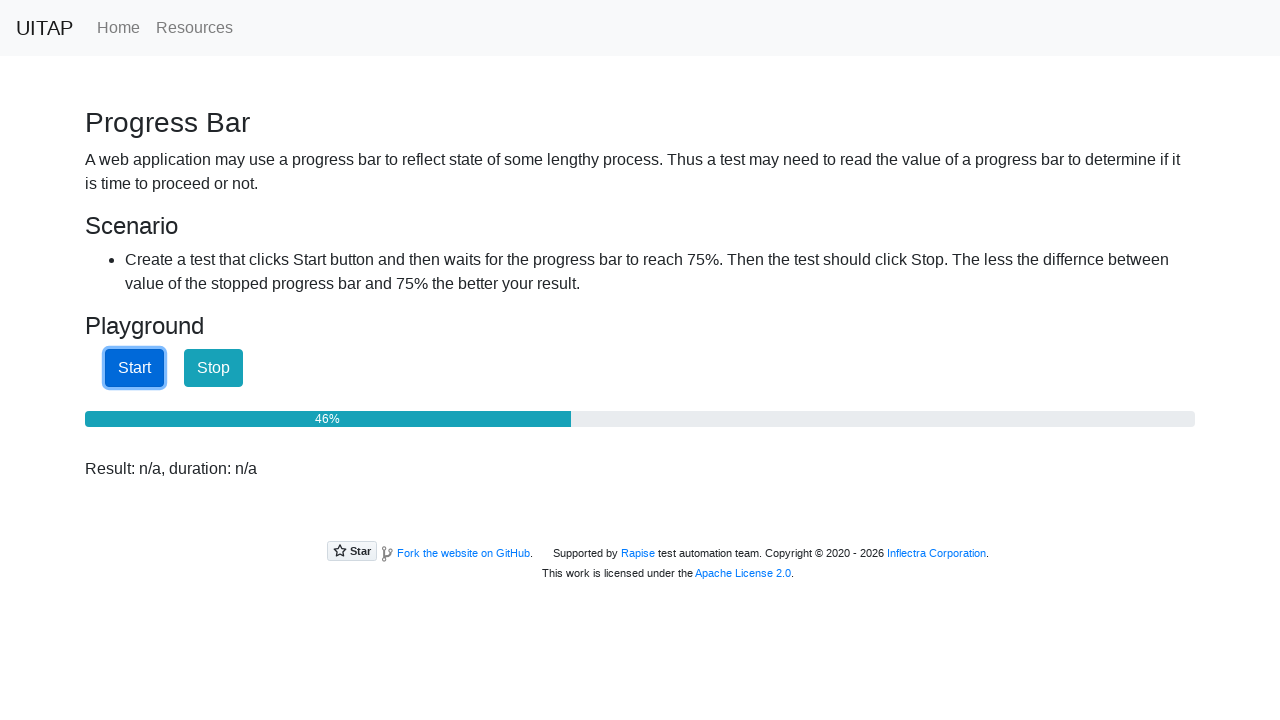

Monitored progress bar - current value: 47%
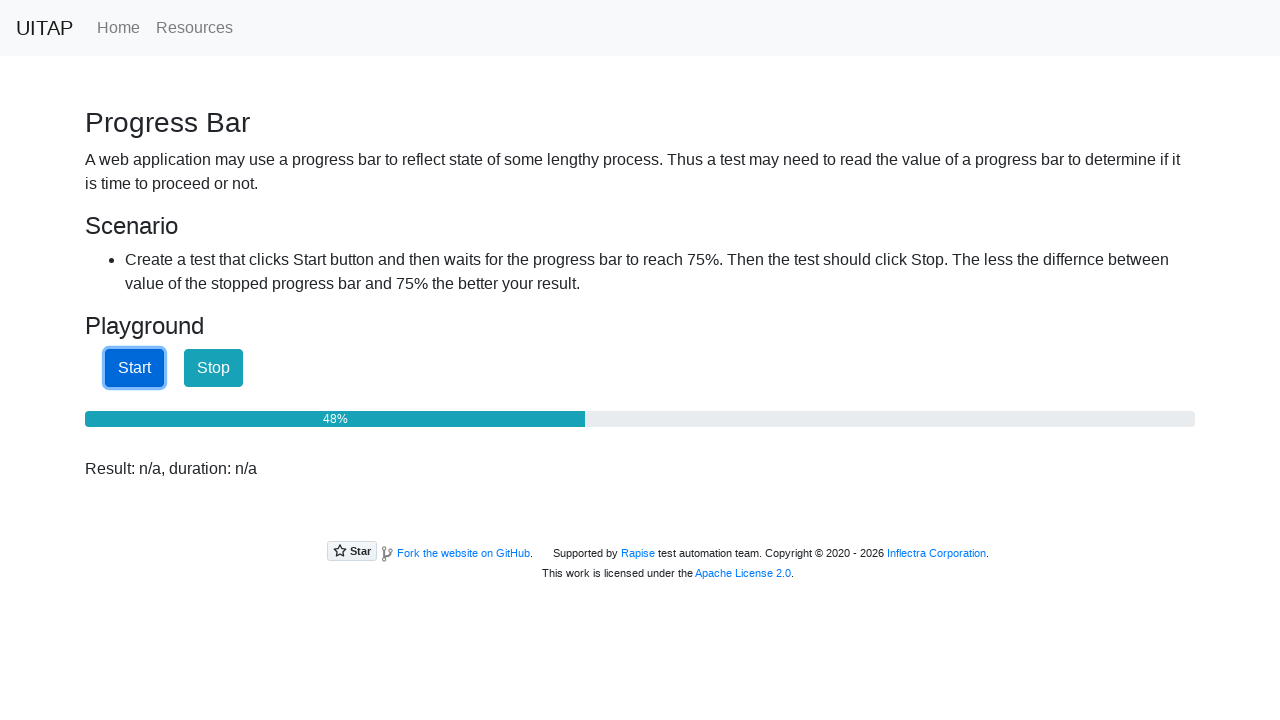

Waited 100ms before checking progress again
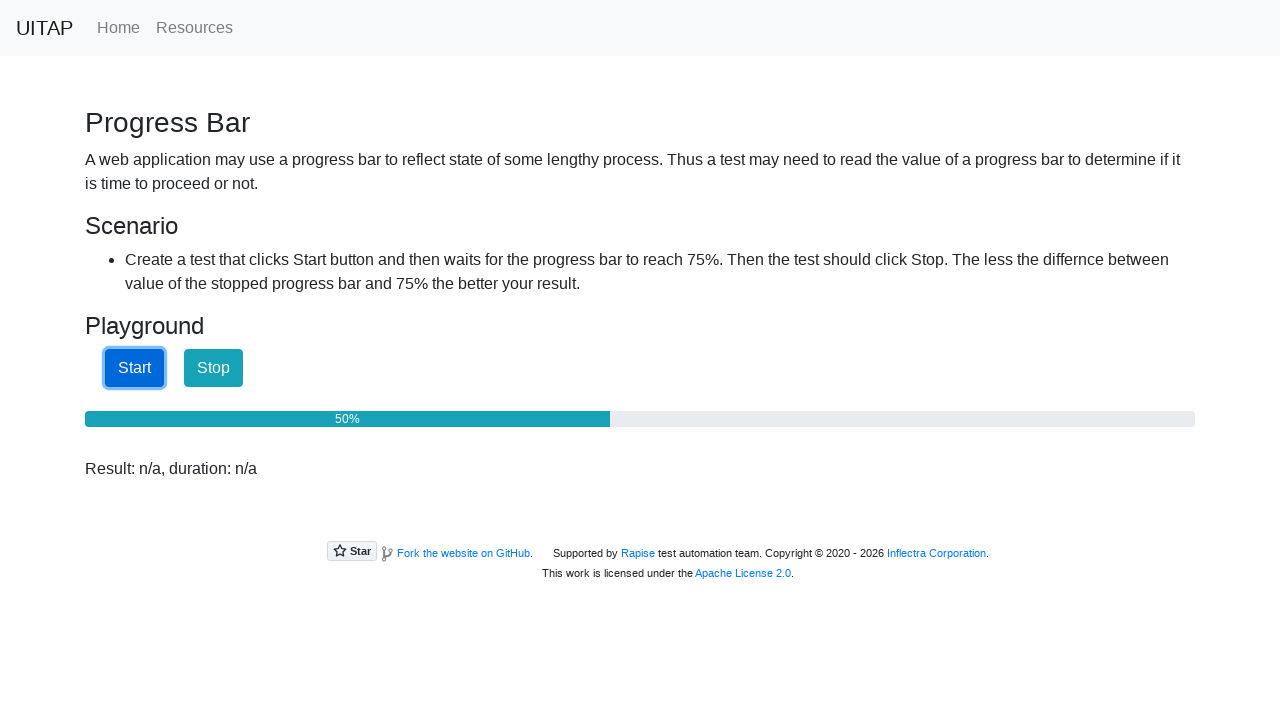

Monitored progress bar - current value: 51%
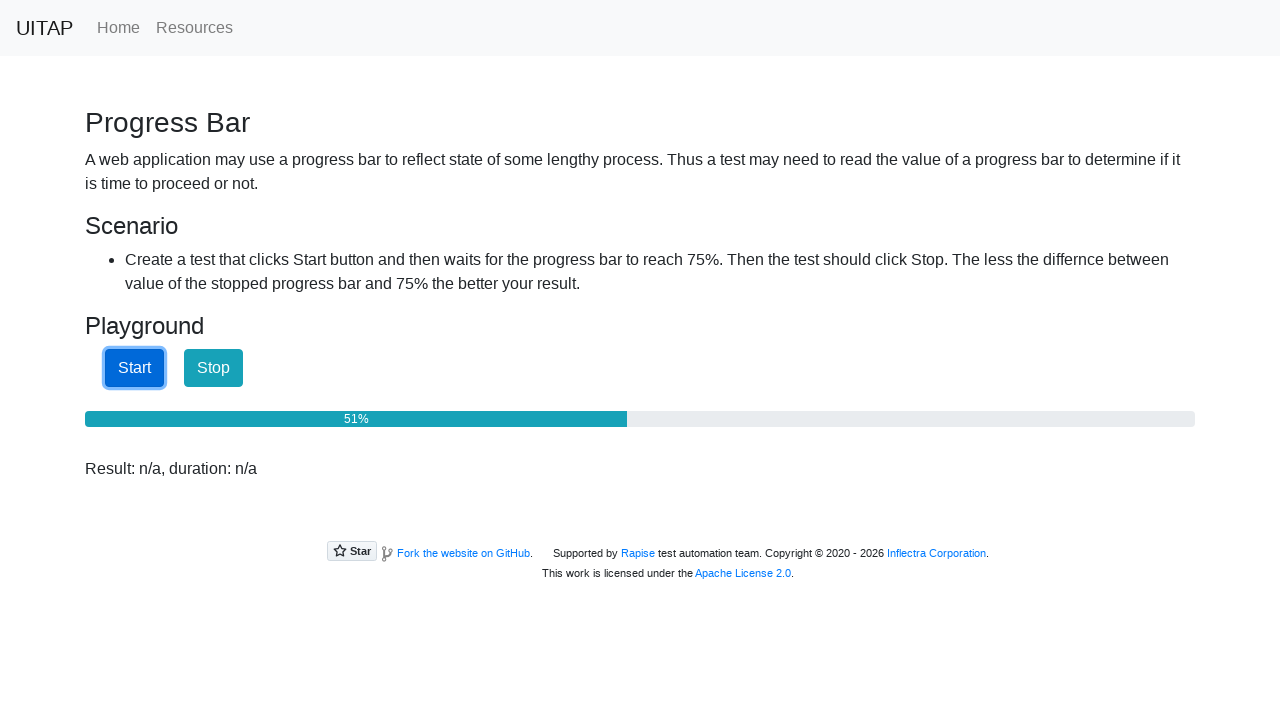

Waited 100ms before checking progress again
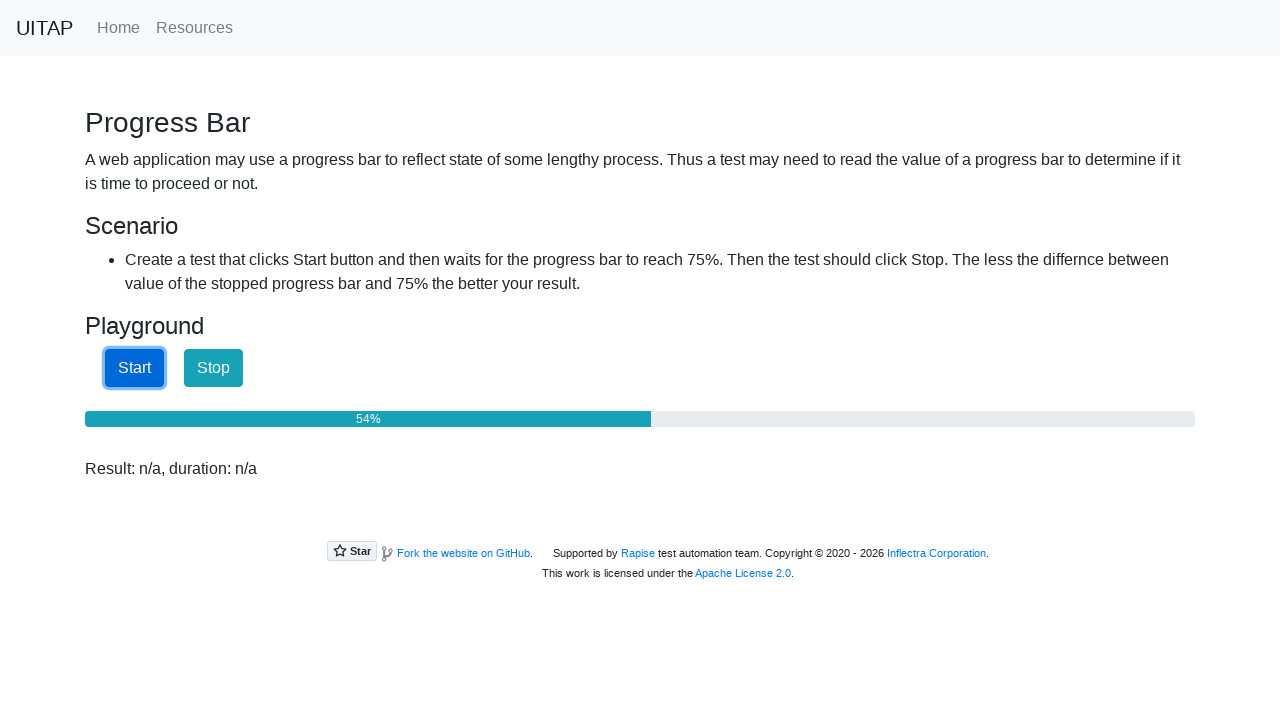

Monitored progress bar - current value: 55%
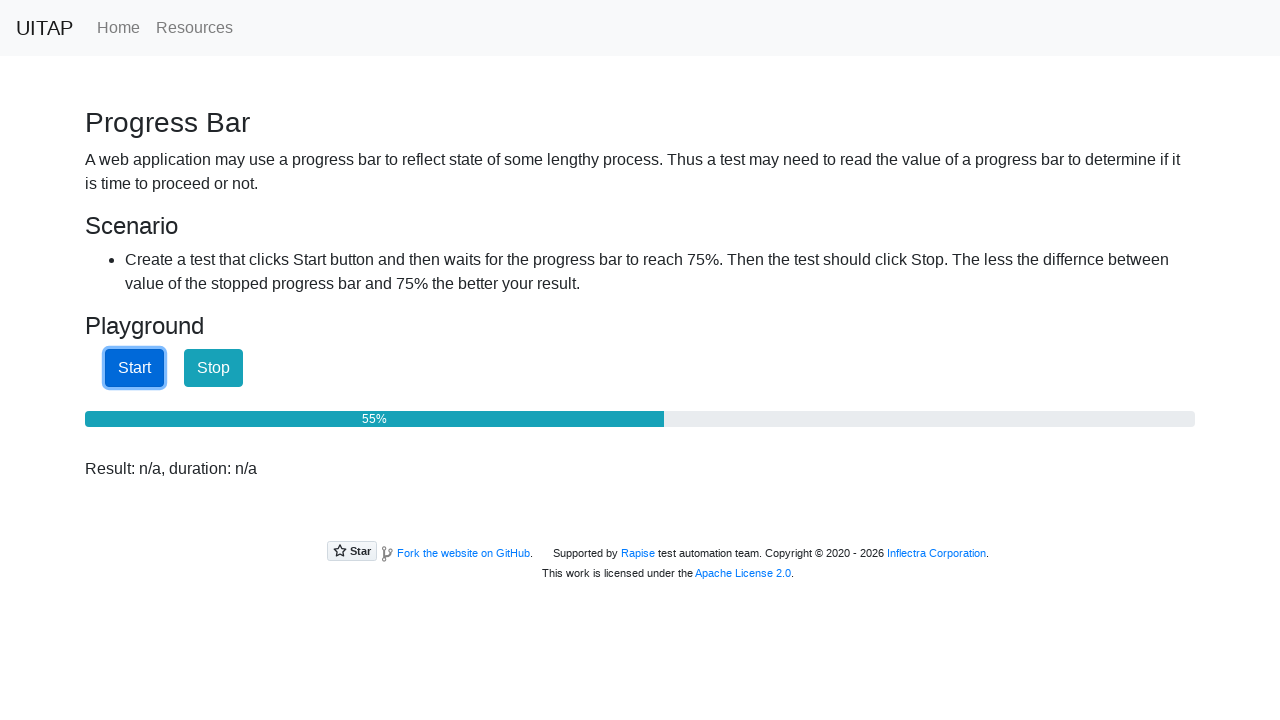

Waited 100ms before checking progress again
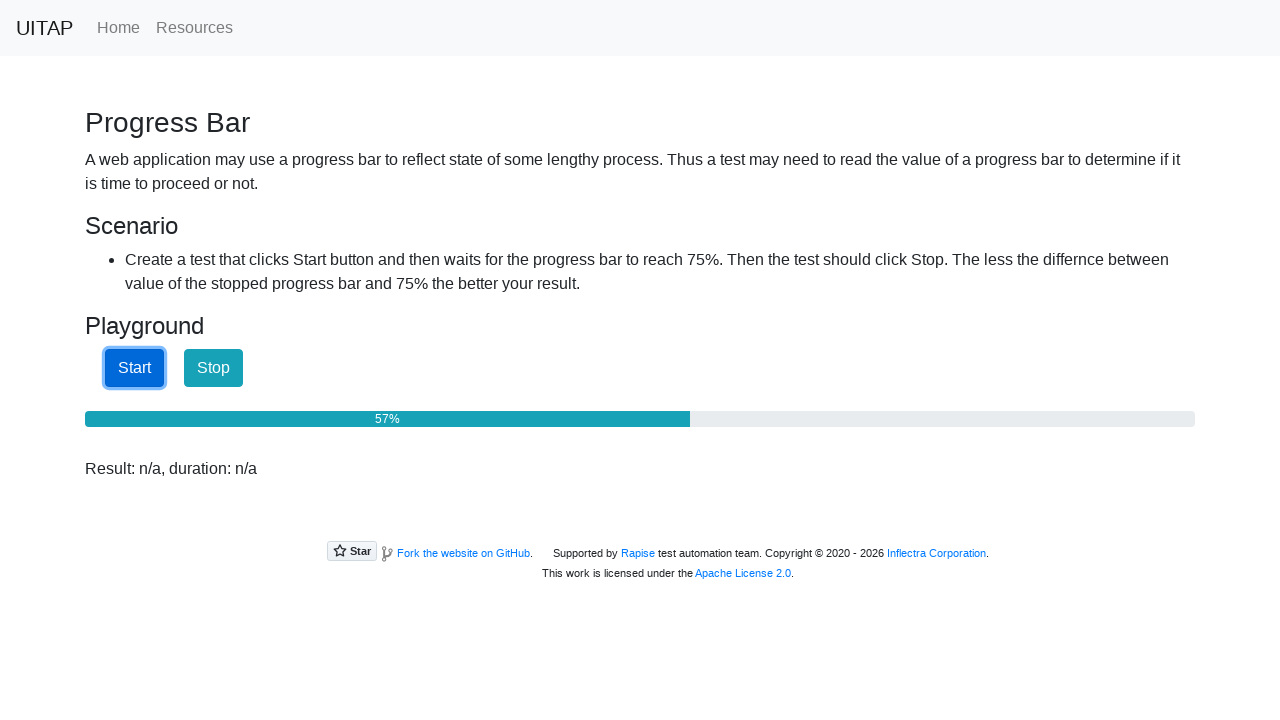

Monitored progress bar - current value: 58%
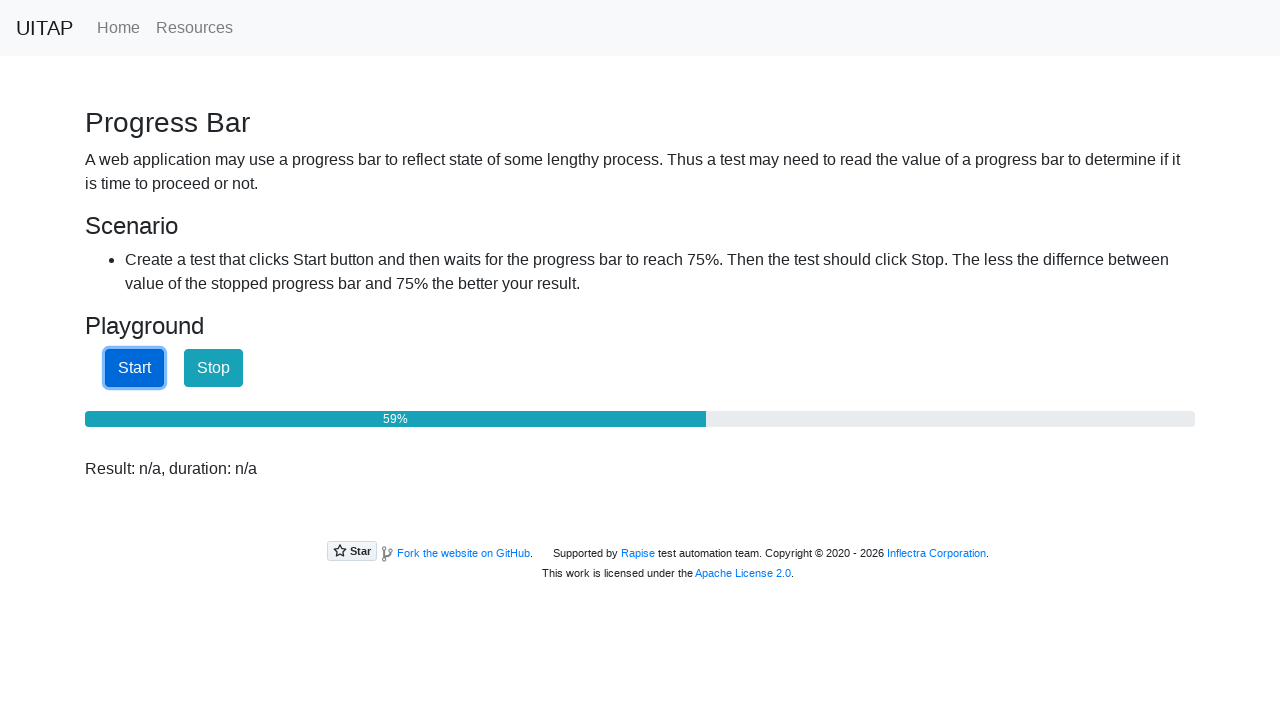

Waited 100ms before checking progress again
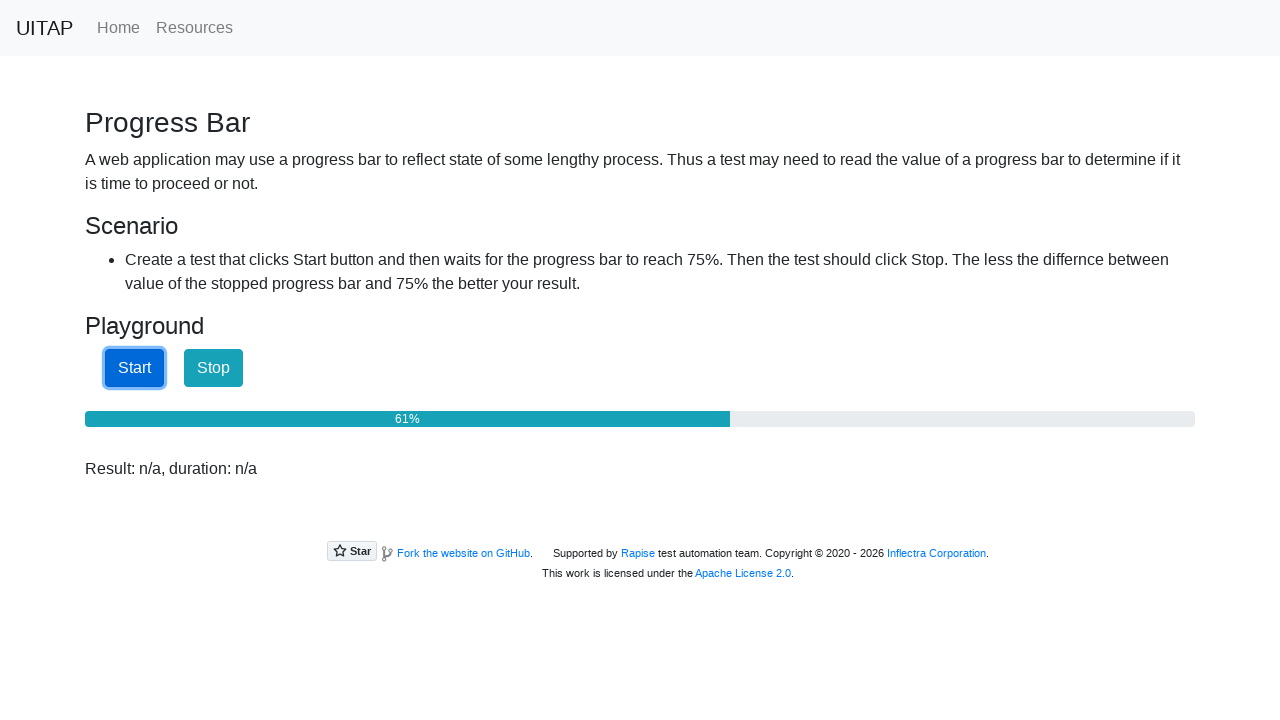

Monitored progress bar - current value: 62%
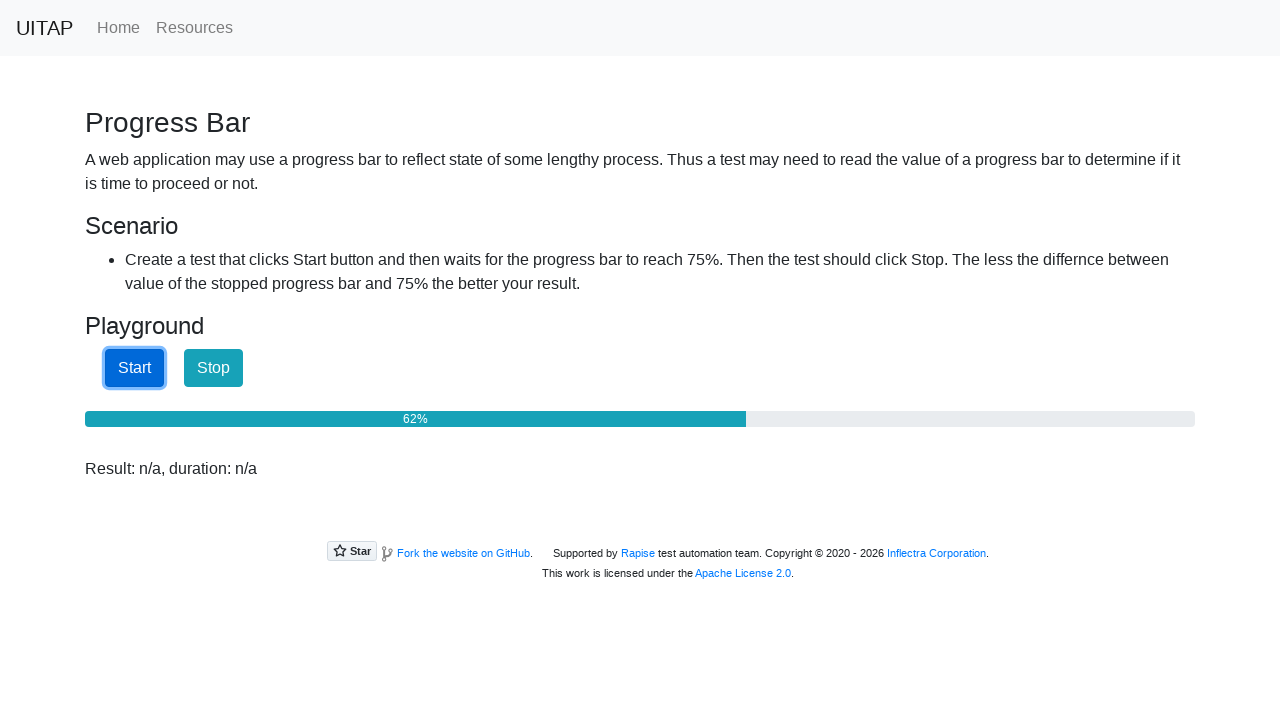

Waited 100ms before checking progress again
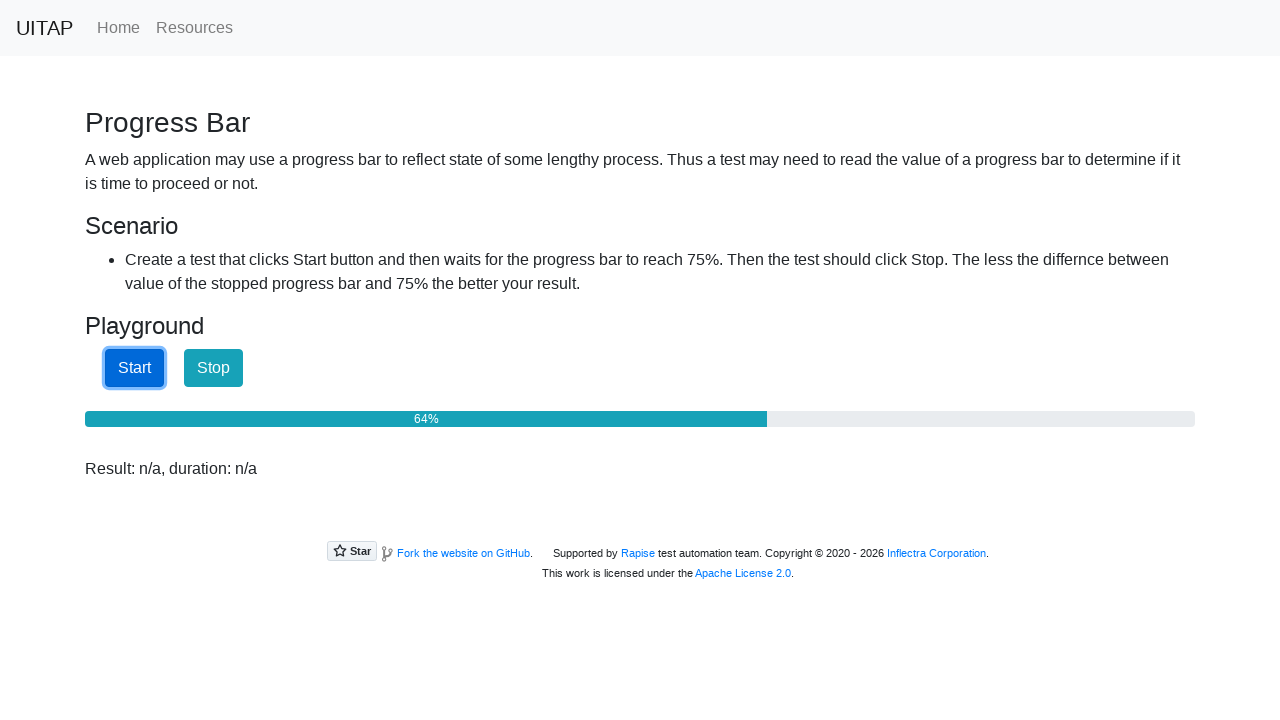

Monitored progress bar - current value: 65%
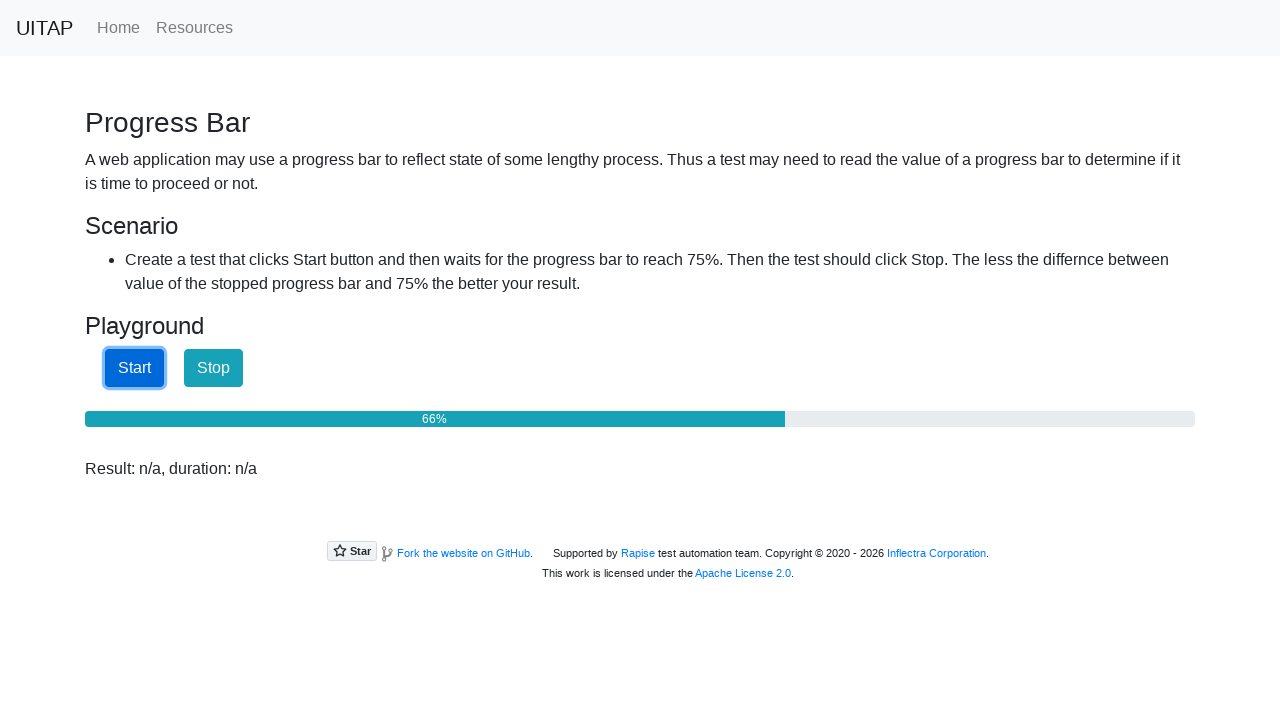

Waited 100ms before checking progress again
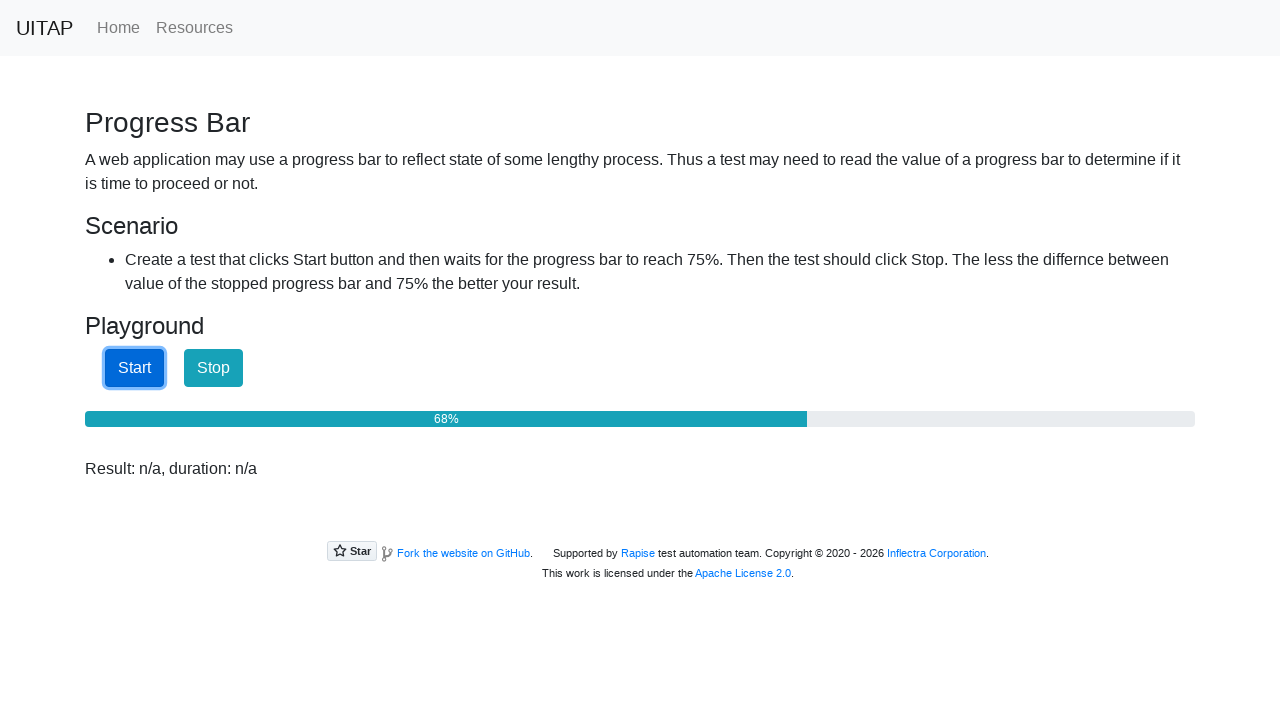

Monitored progress bar - current value: 69%
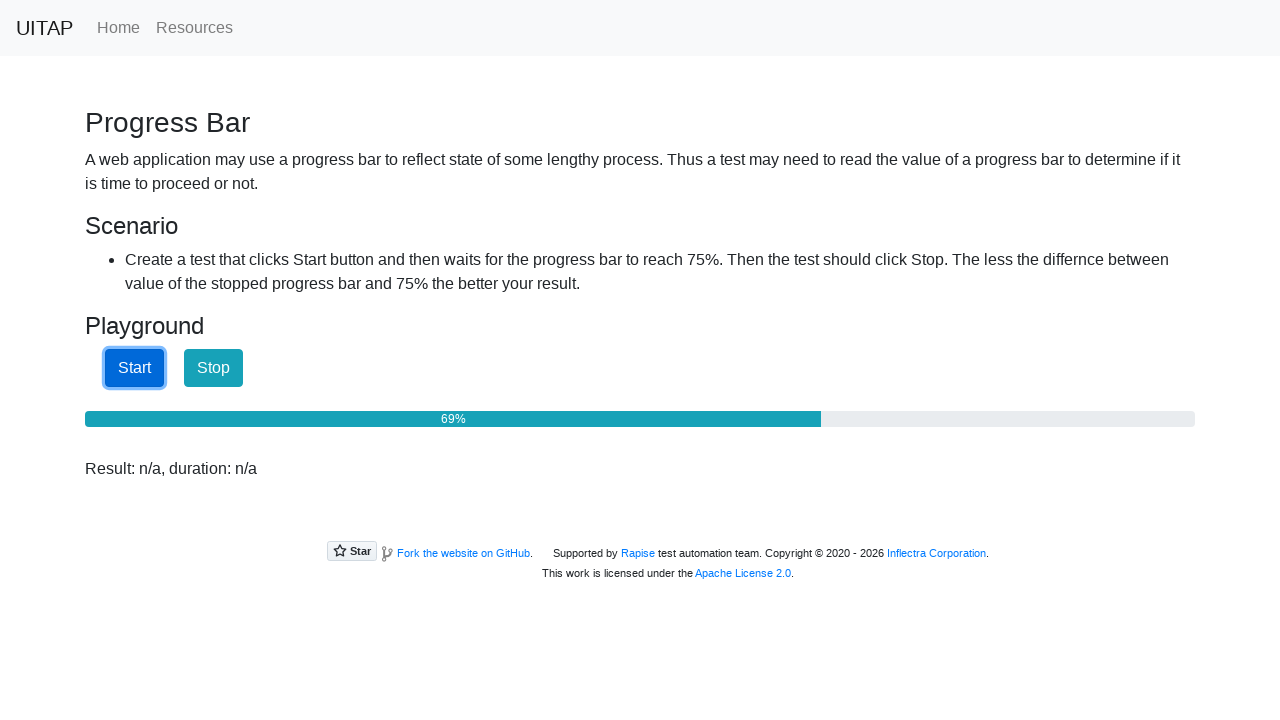

Waited 100ms before checking progress again
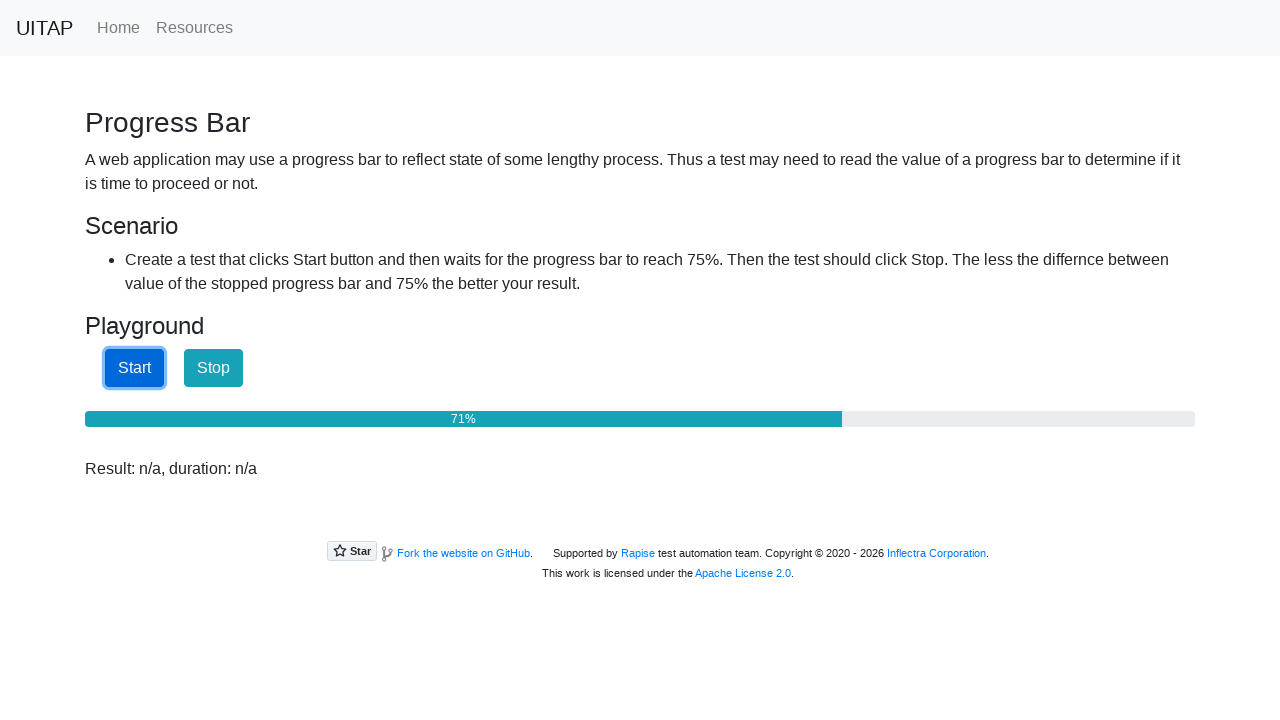

Monitored progress bar - current value: 72%
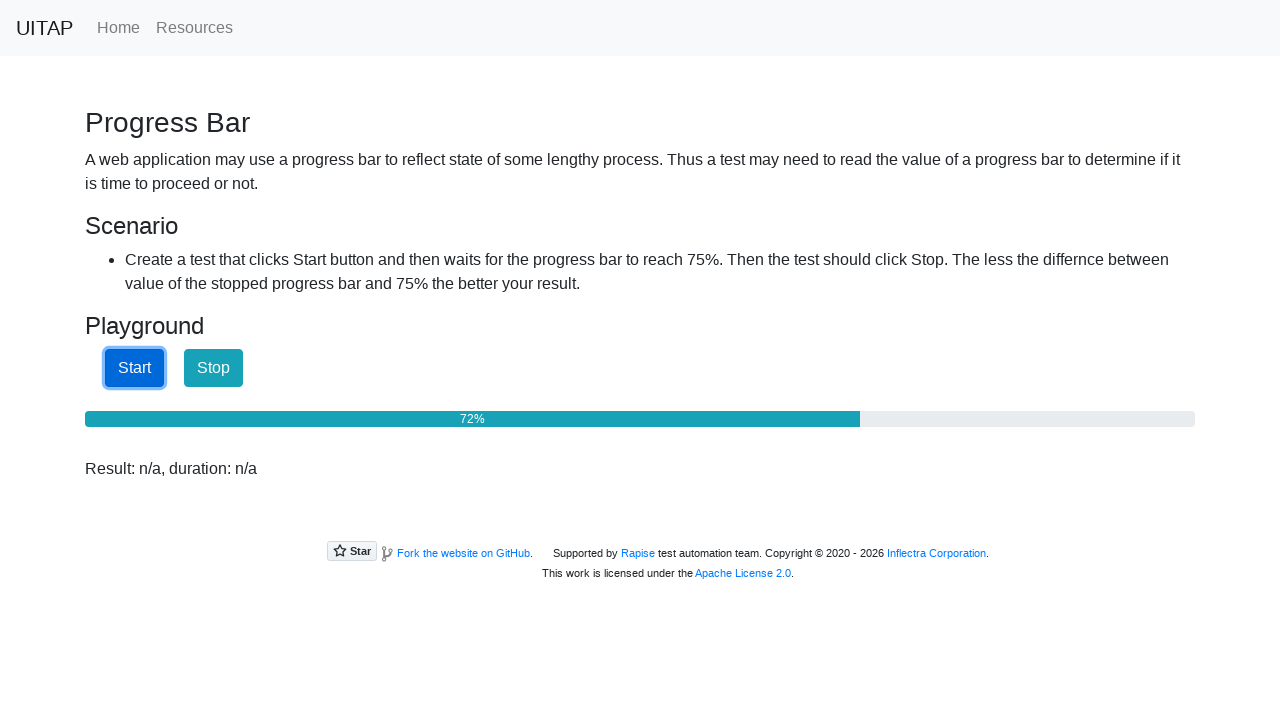

Waited 100ms before checking progress again
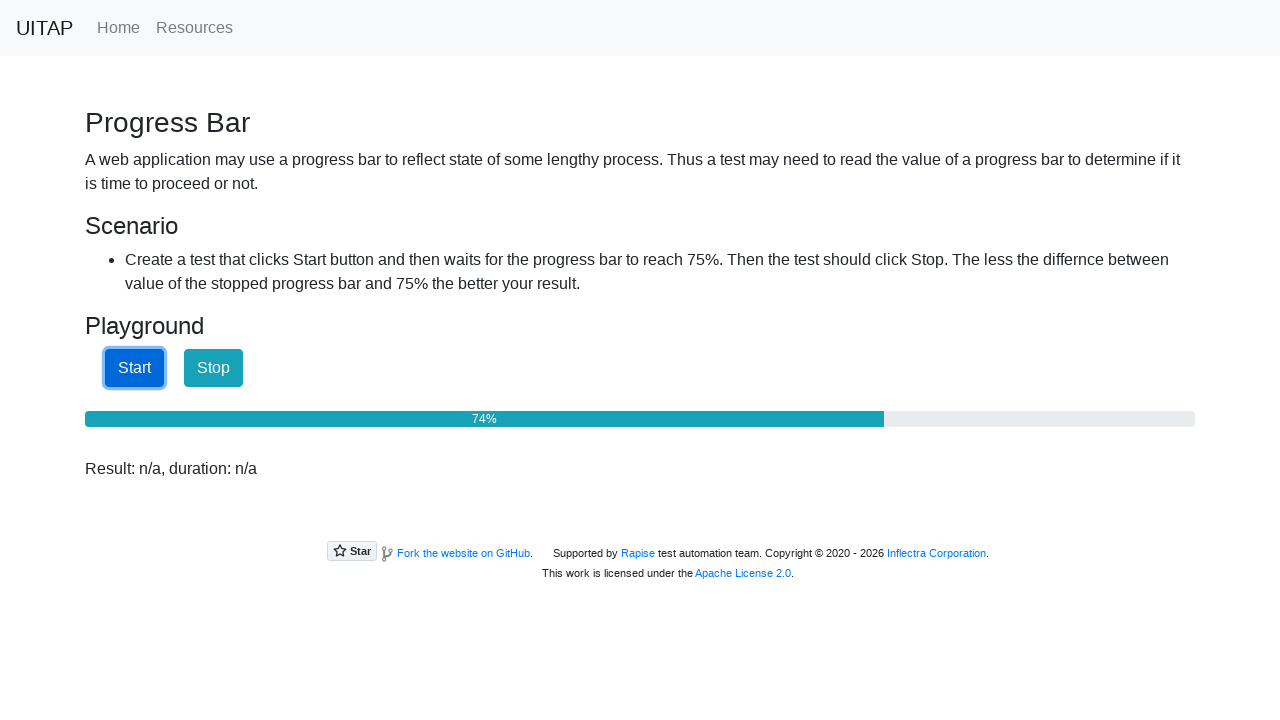

Monitored progress bar - current value: 75%
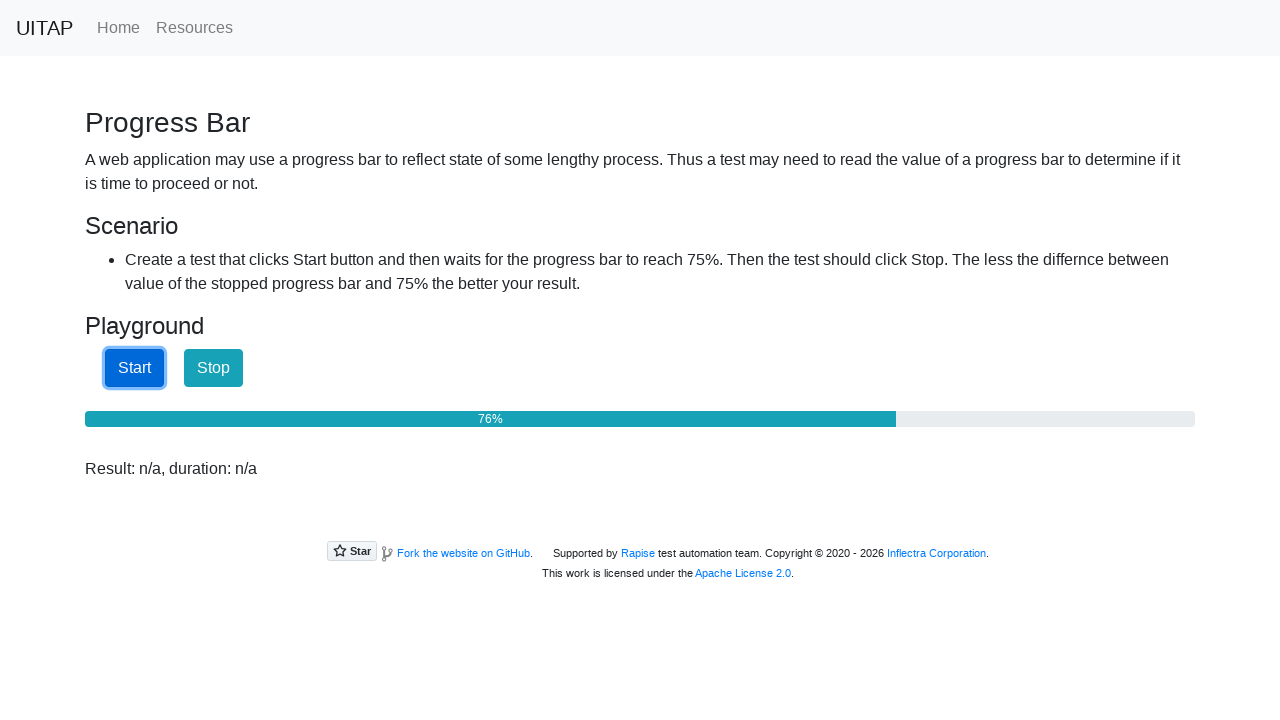

Clicked Stop button when progress reached 75% at (214, 368) on internal:role=button[name="Stop"i]
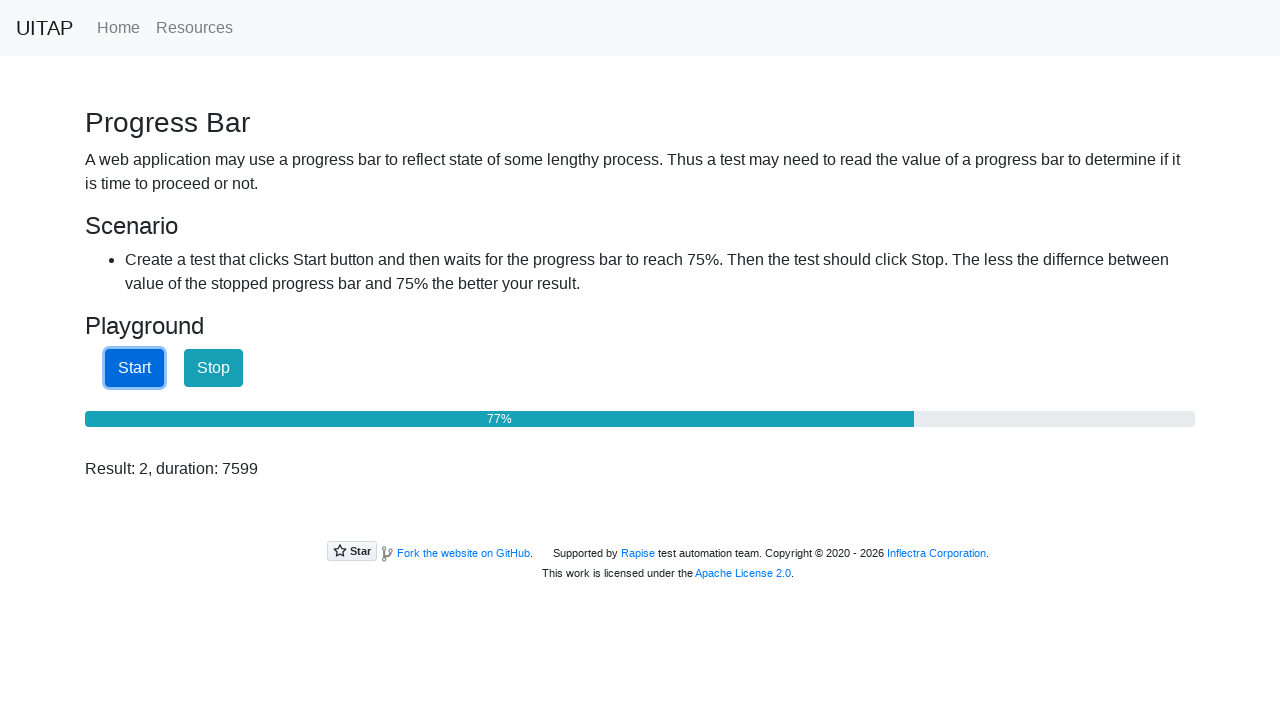

Waited 1000ms for final state after stopping progress bar
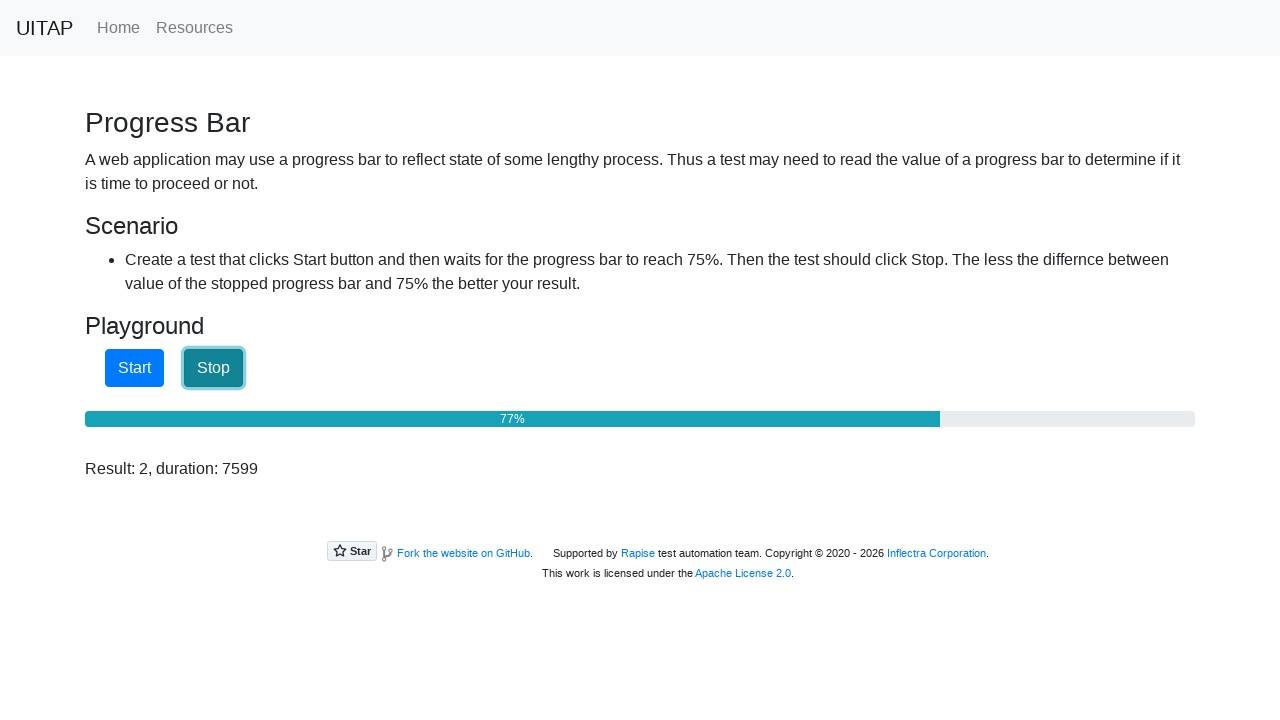

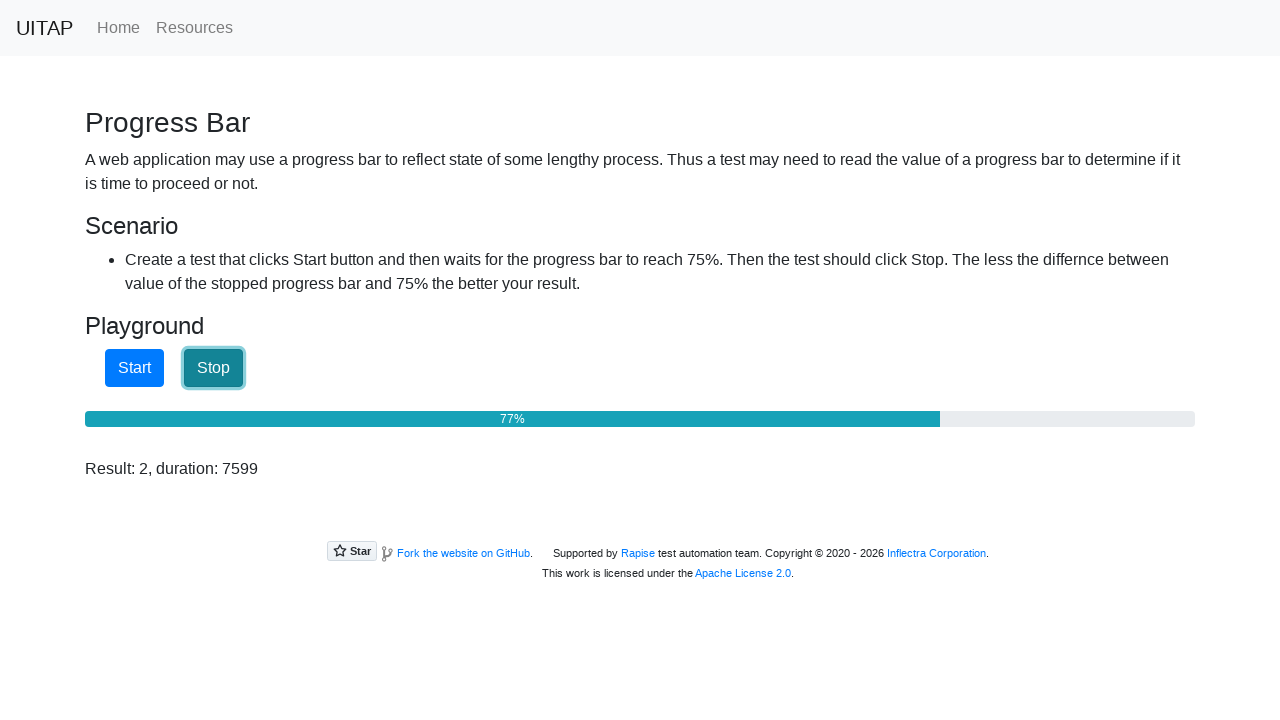